Automates a Single Transferable Vote (STV) counting system by entering setup parameters, candidate names, and vote preferences on a voting calculator website

Starting URL: https://paul-lockett.co.uk/stv.html

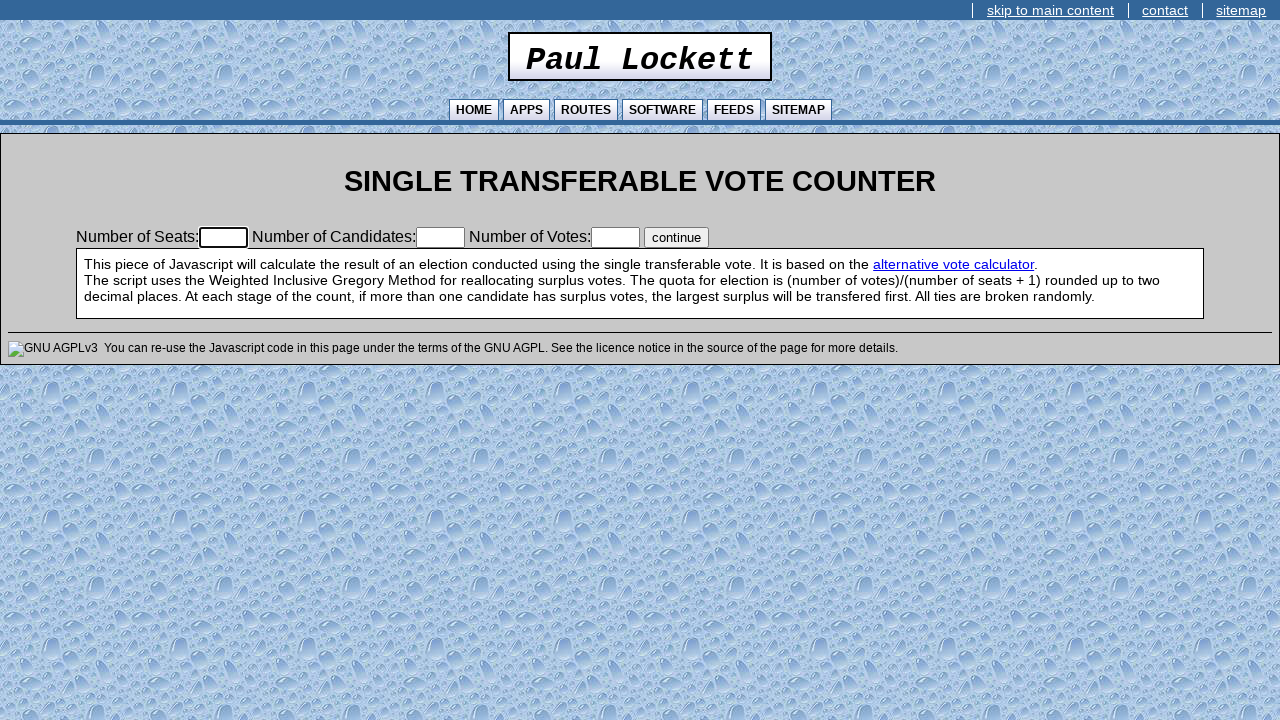

Filled seats field with mandate count '3' on #inputboxseats
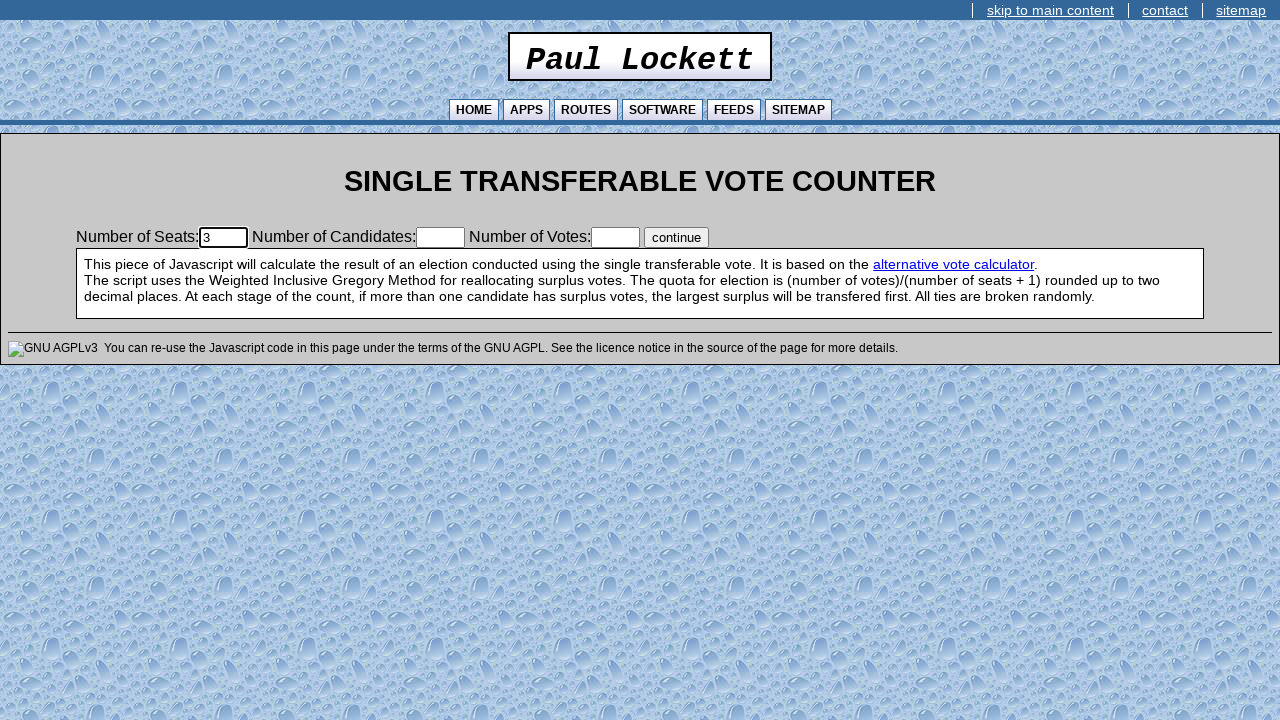

Filled candidates field with count '4' on #inputboxcandidates
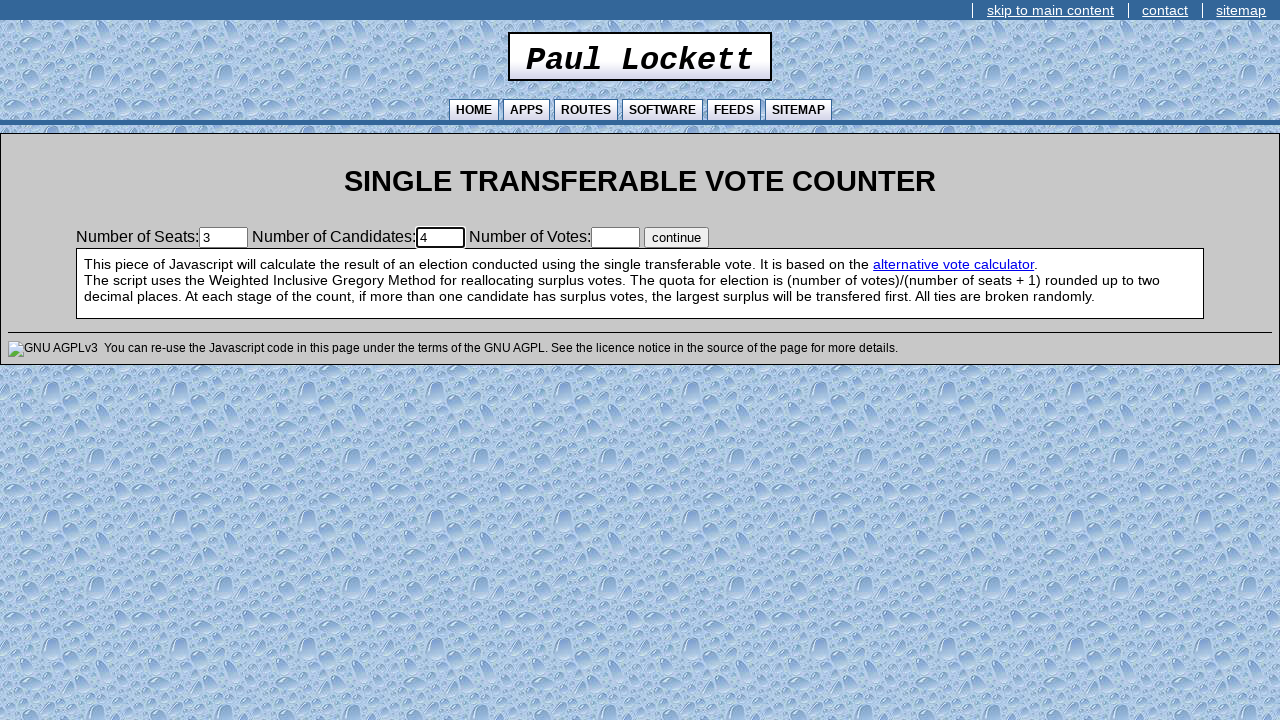

Filled votes field with count '5' on #inputboxvotes
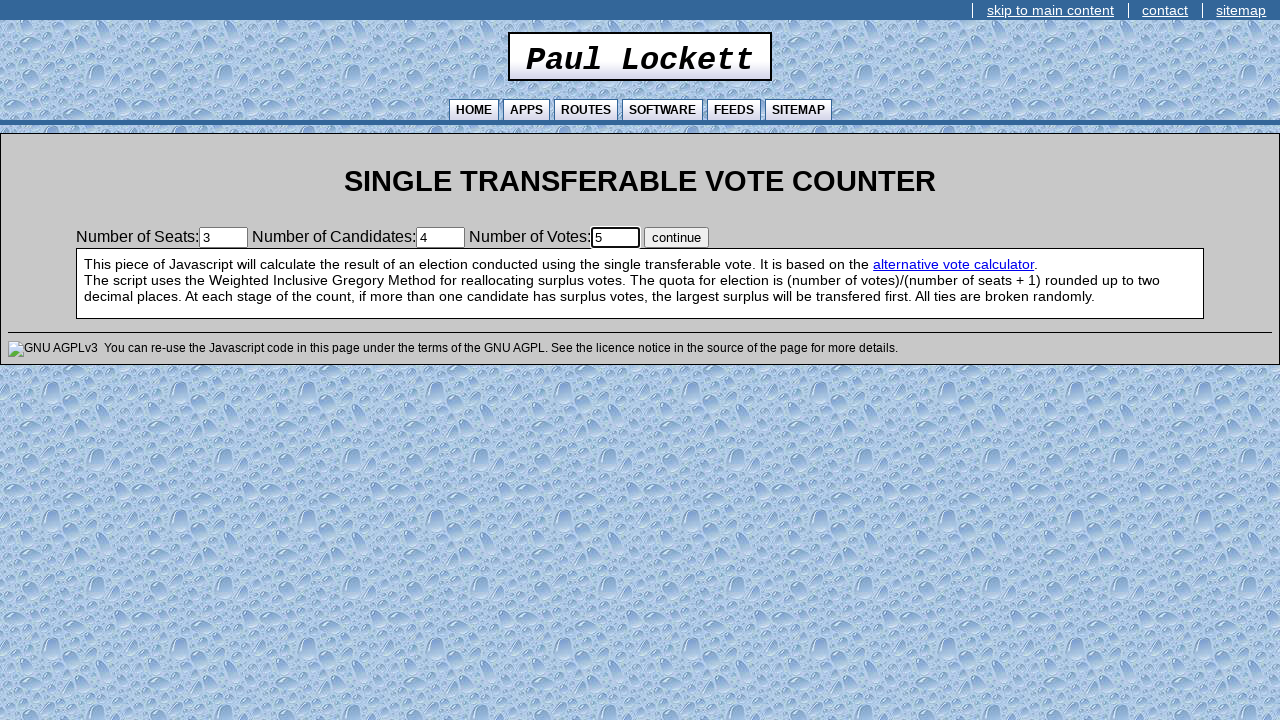

Clicked button to proceed with setup parameters at (677, 238) on #button1
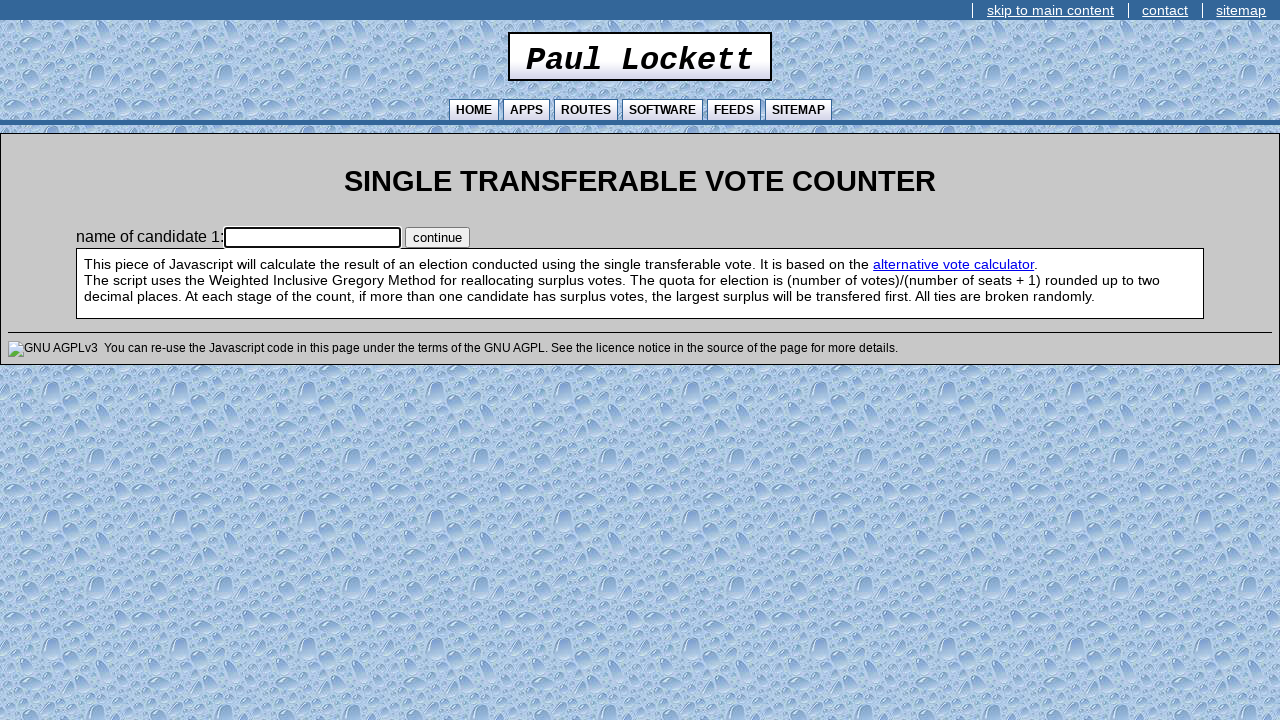

Filled candidate field with 'Alice Johnson' on #inputboxcandidate
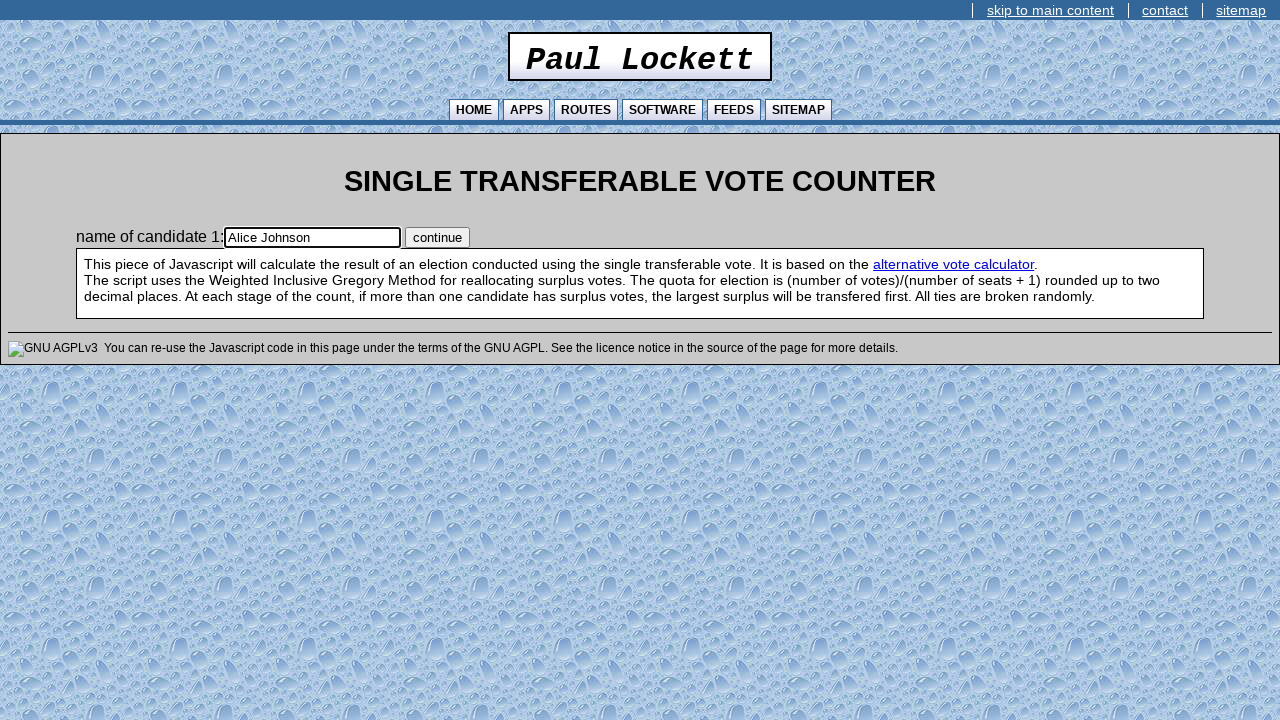

Submitted candidate 'Alice Johnson' at (438, 238) on #button2
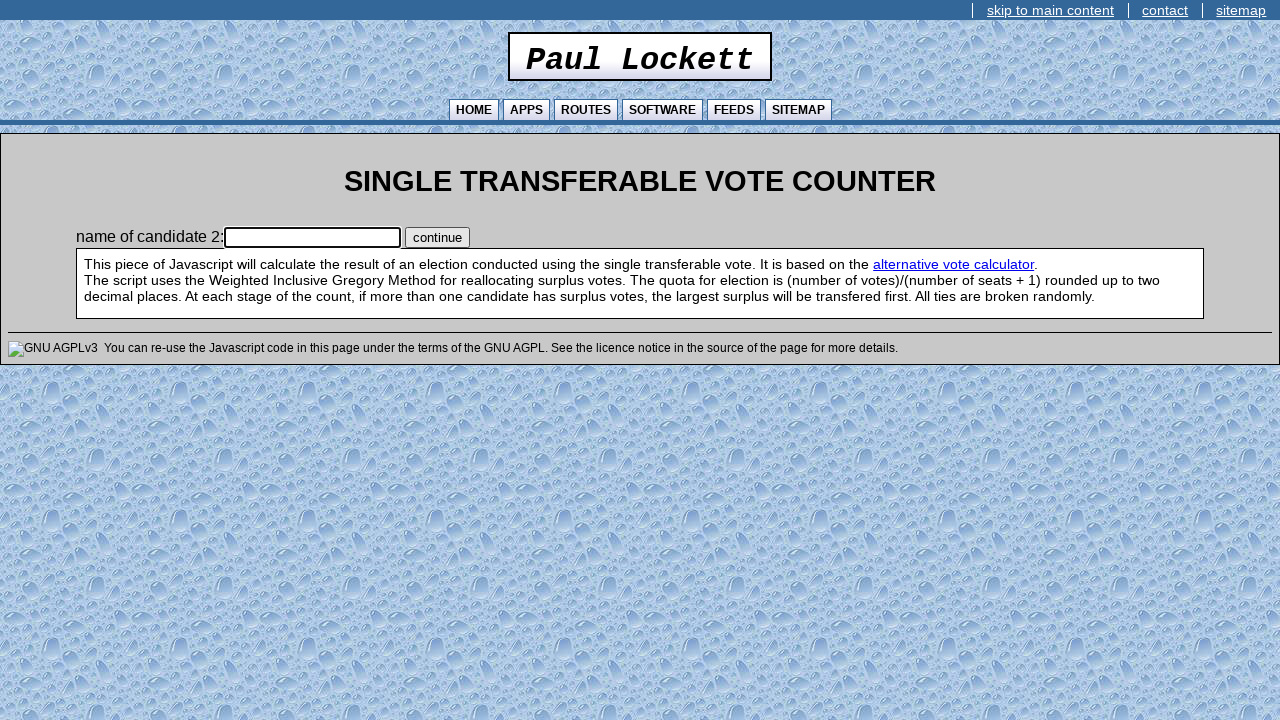

Filled candidate field with 'Bob Smith' on #inputboxcandidate
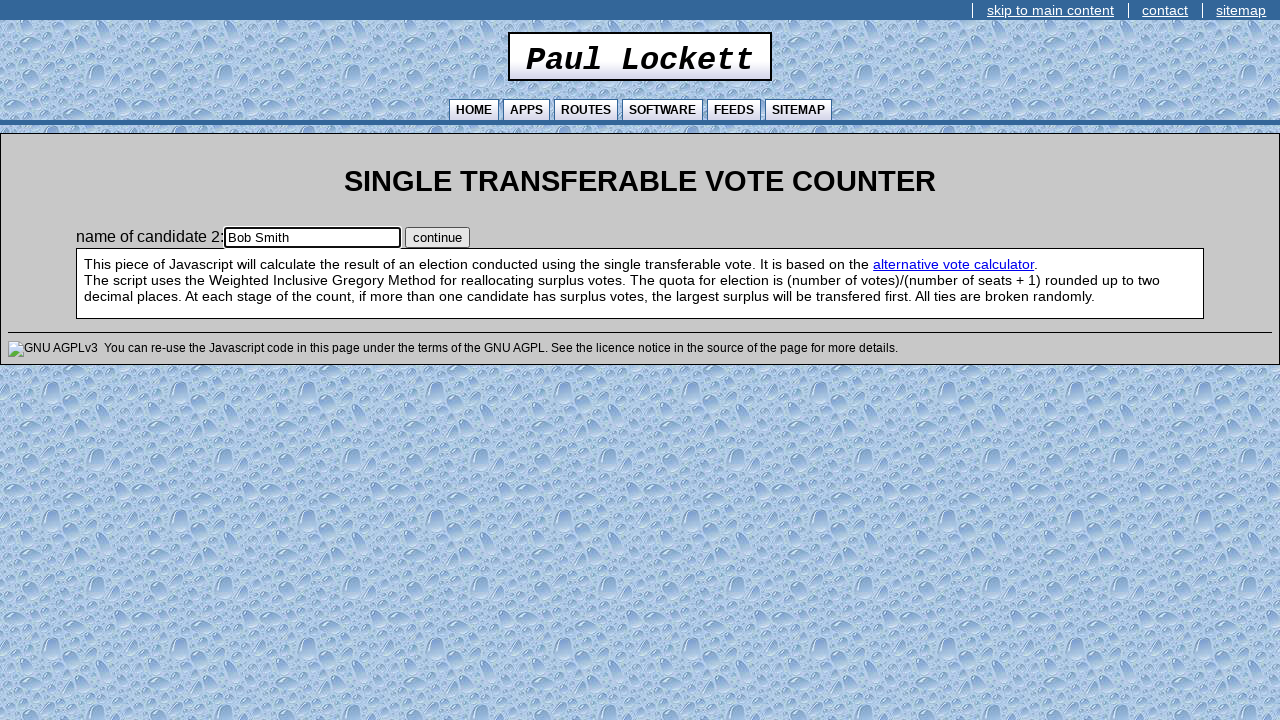

Submitted candidate 'Bob Smith' at (438, 238) on #button2
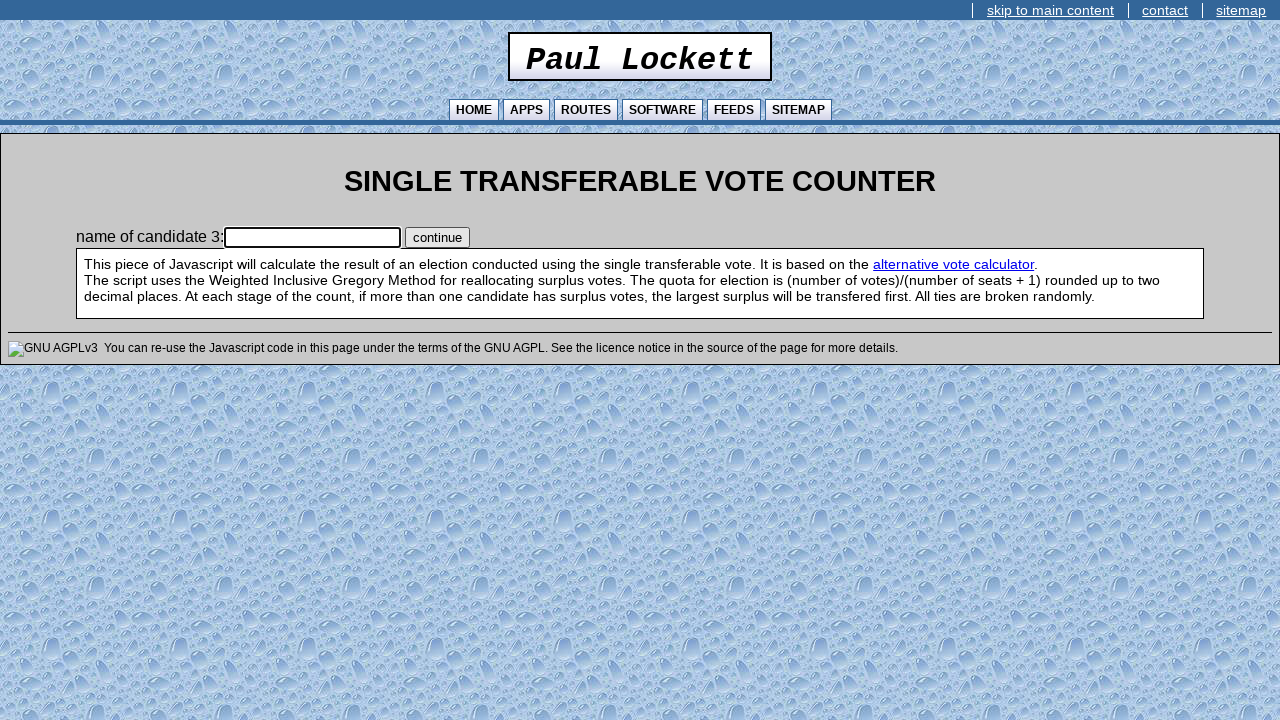

Filled candidate field with 'Carol White' on #inputboxcandidate
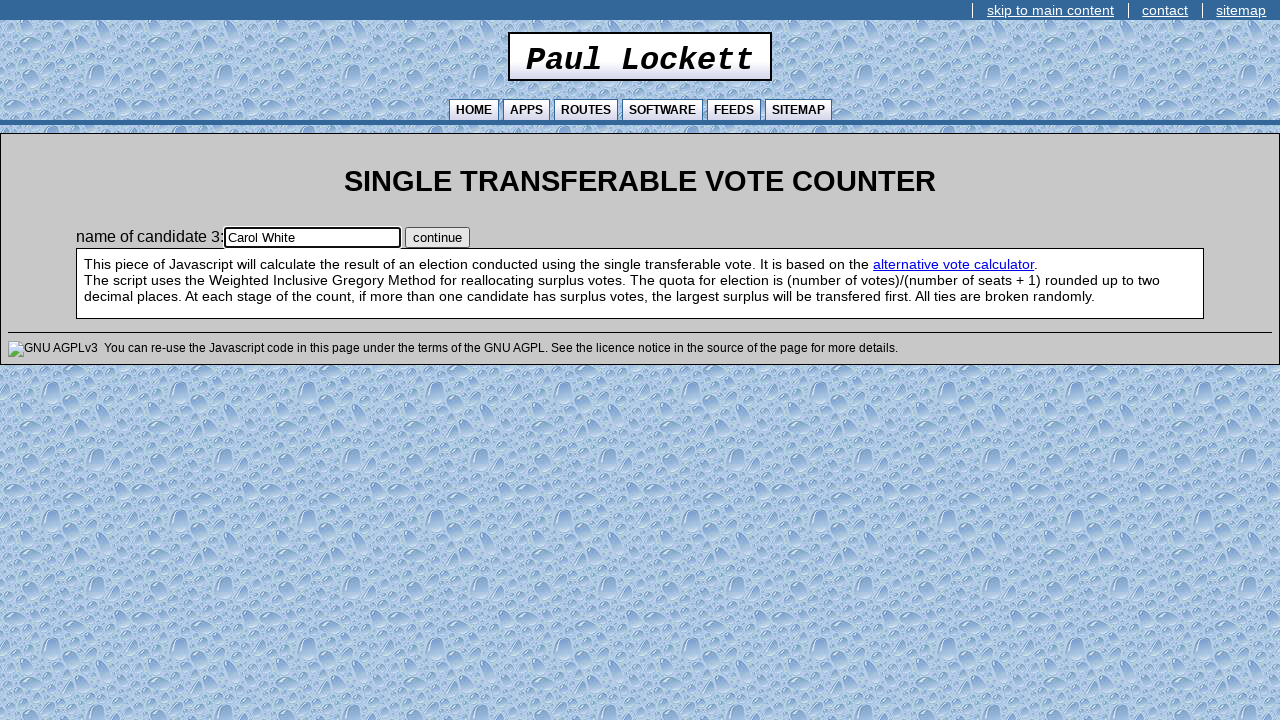

Submitted candidate 'Carol White' at (438, 238) on #button2
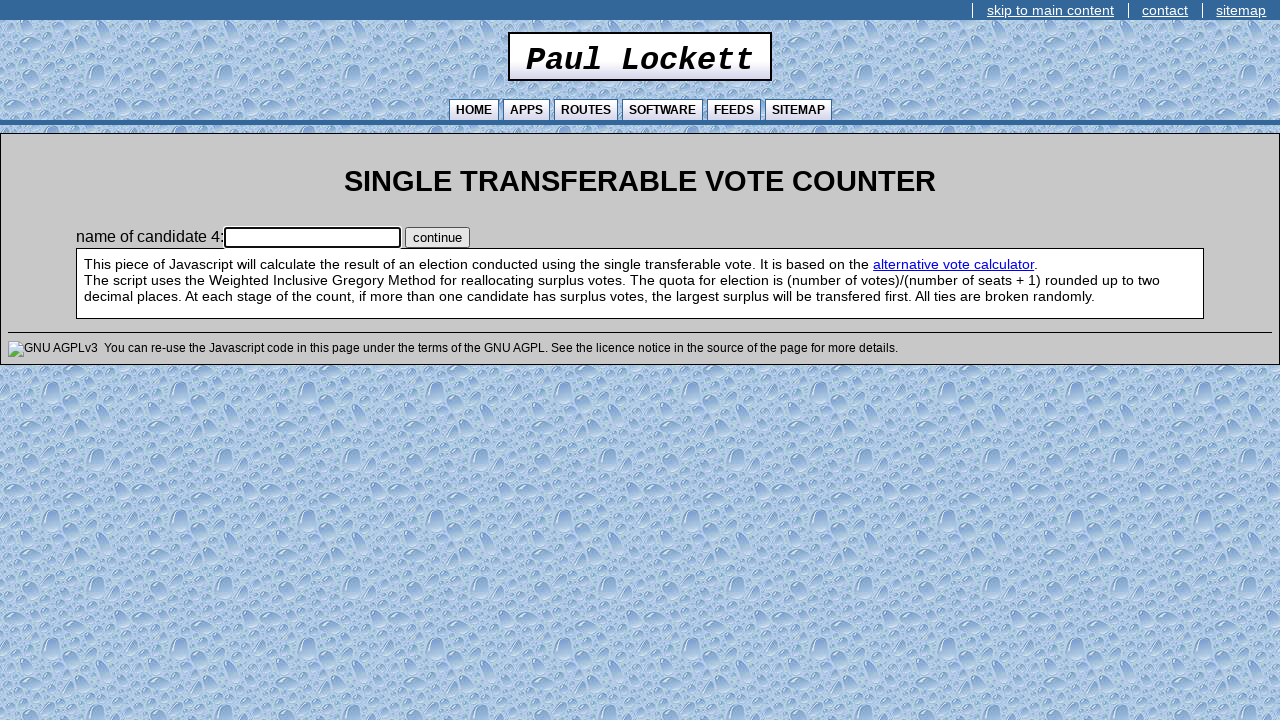

Filled candidate field with 'David Brown' on #inputboxcandidate
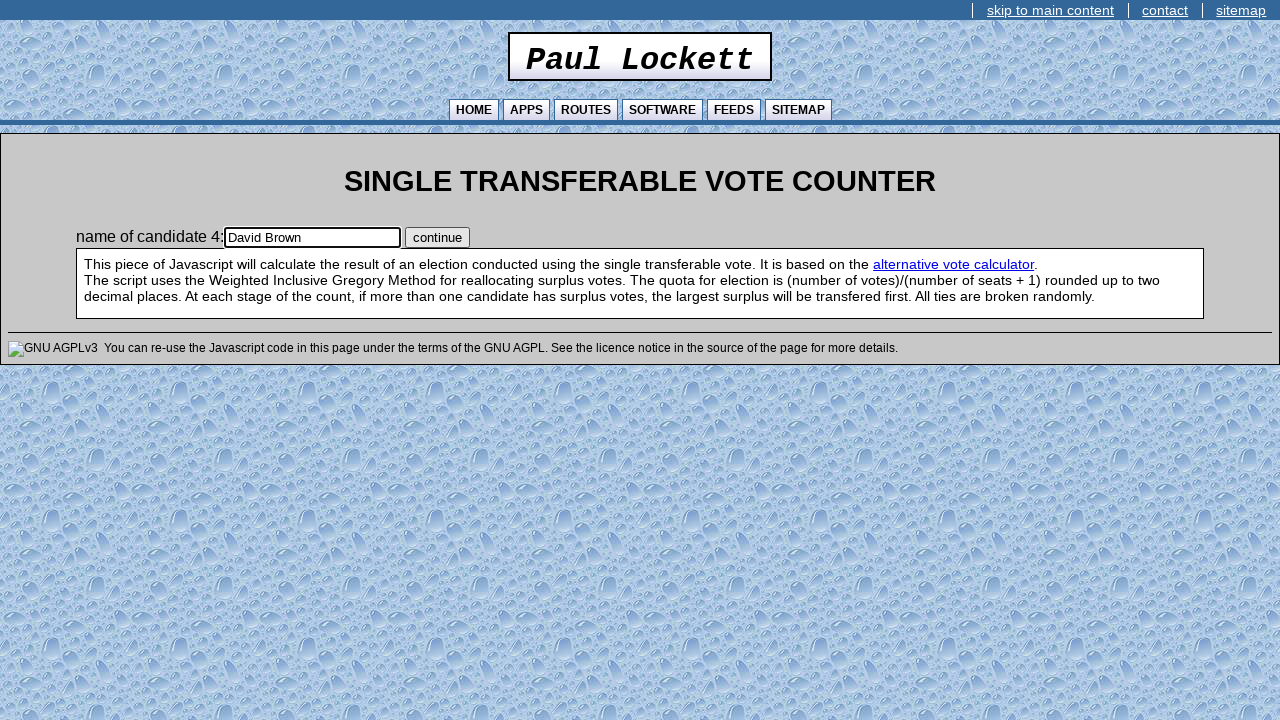

Submitted candidate 'David Brown' at (438, 238) on #button2
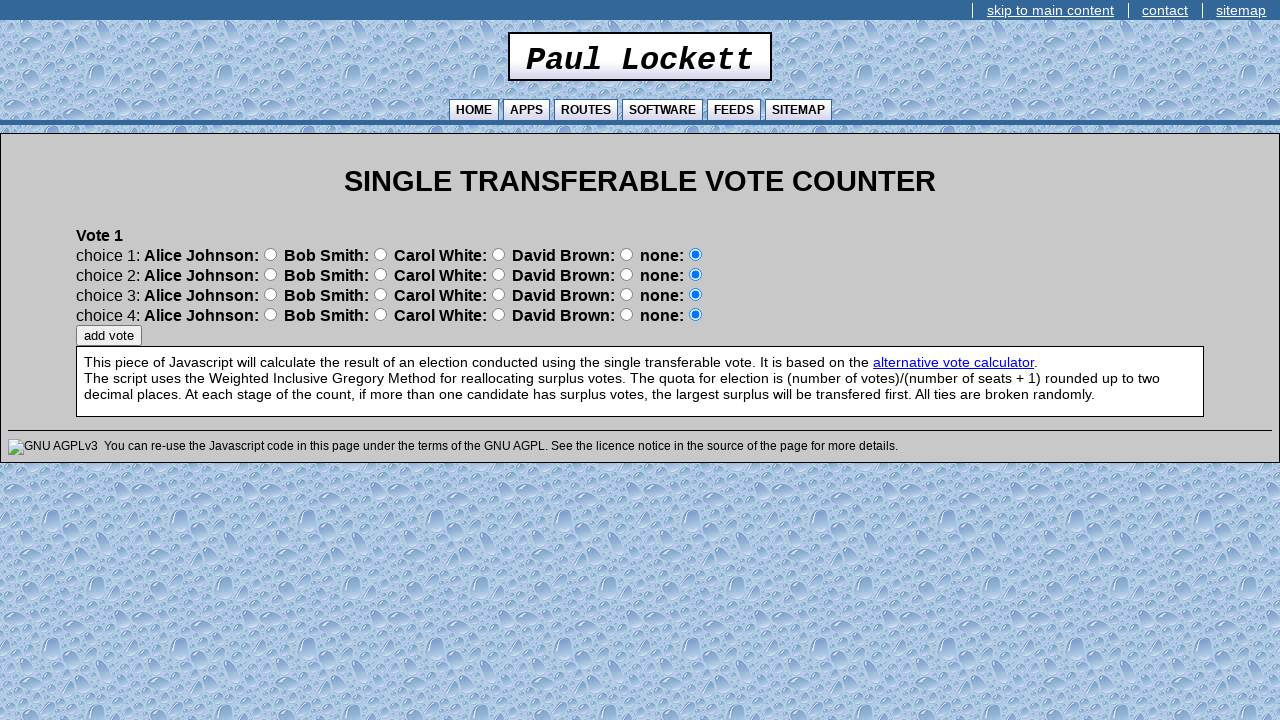

Selected 'Alice Johnson' for position 1 on ballot 1 at (271, 255) on input[value="Alice Johnson"] >> nth=0
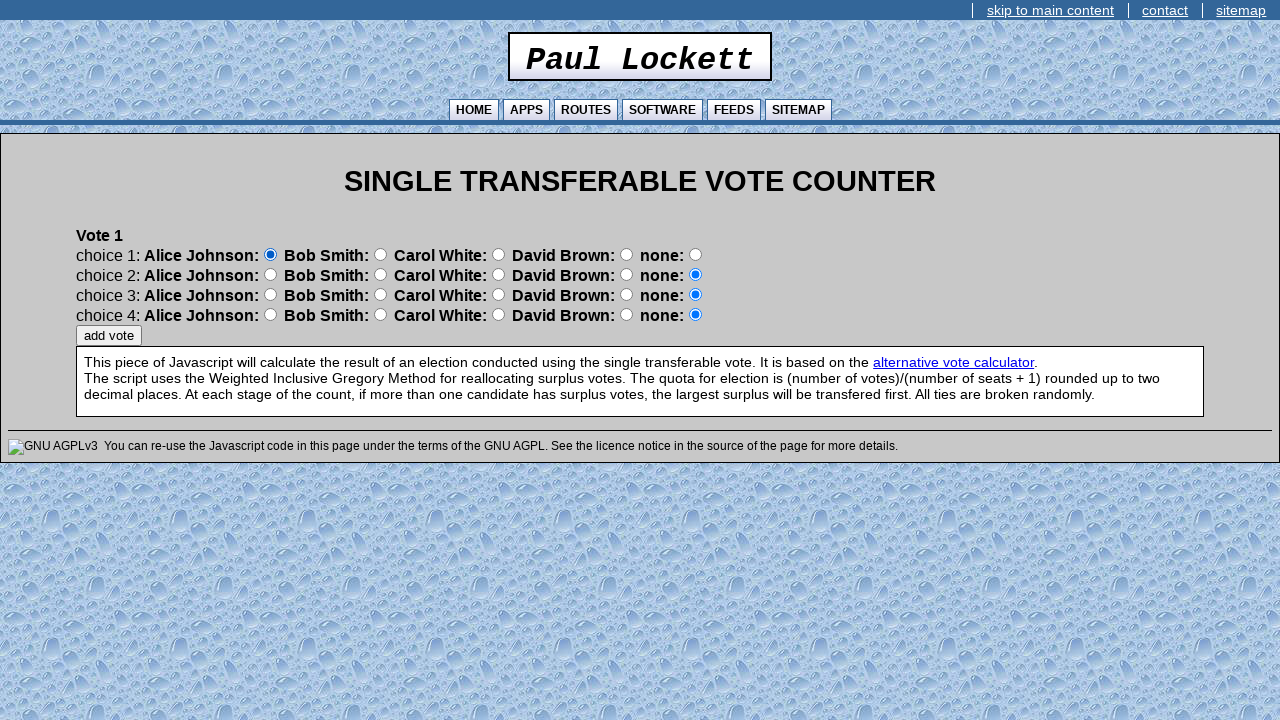

Selected 'Bob Smith' for position 2 on ballot 1 at (381, 275) on input[value="Bob Smith"] >> nth=1
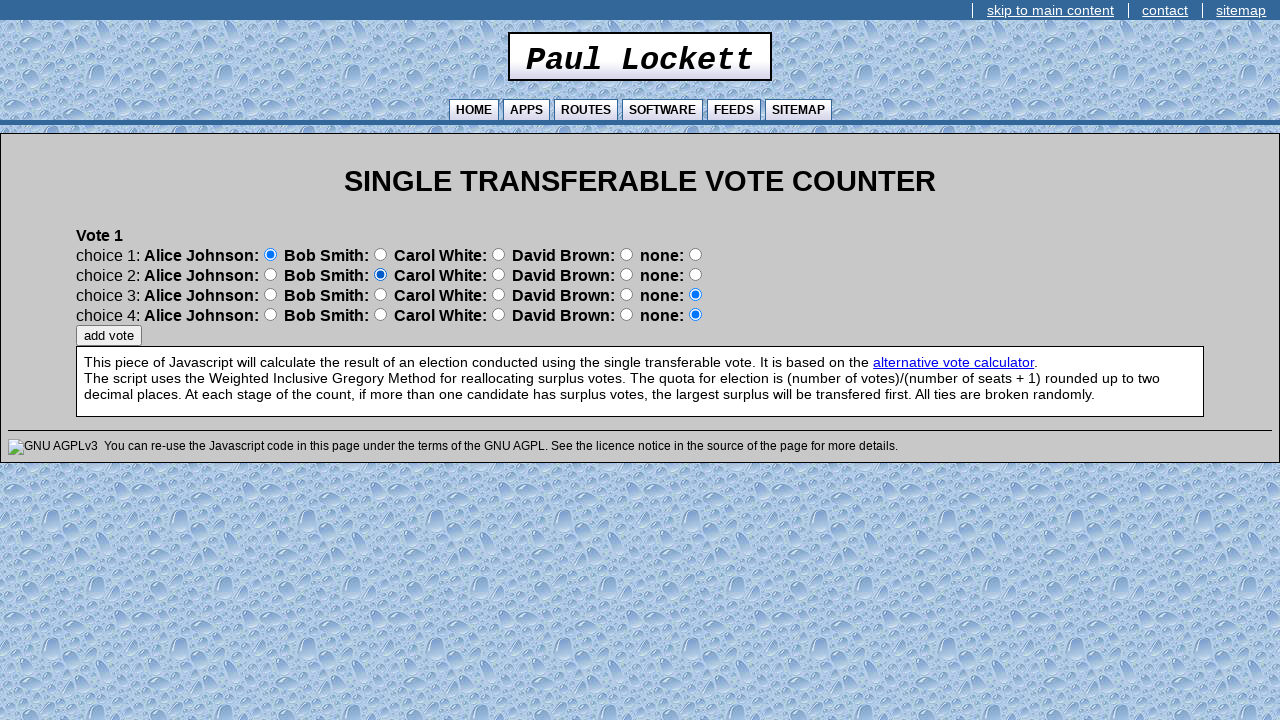

Selected 'Carol White' for position 3 on ballot 1 at (499, 295) on input[value="Carol White"] >> nth=2
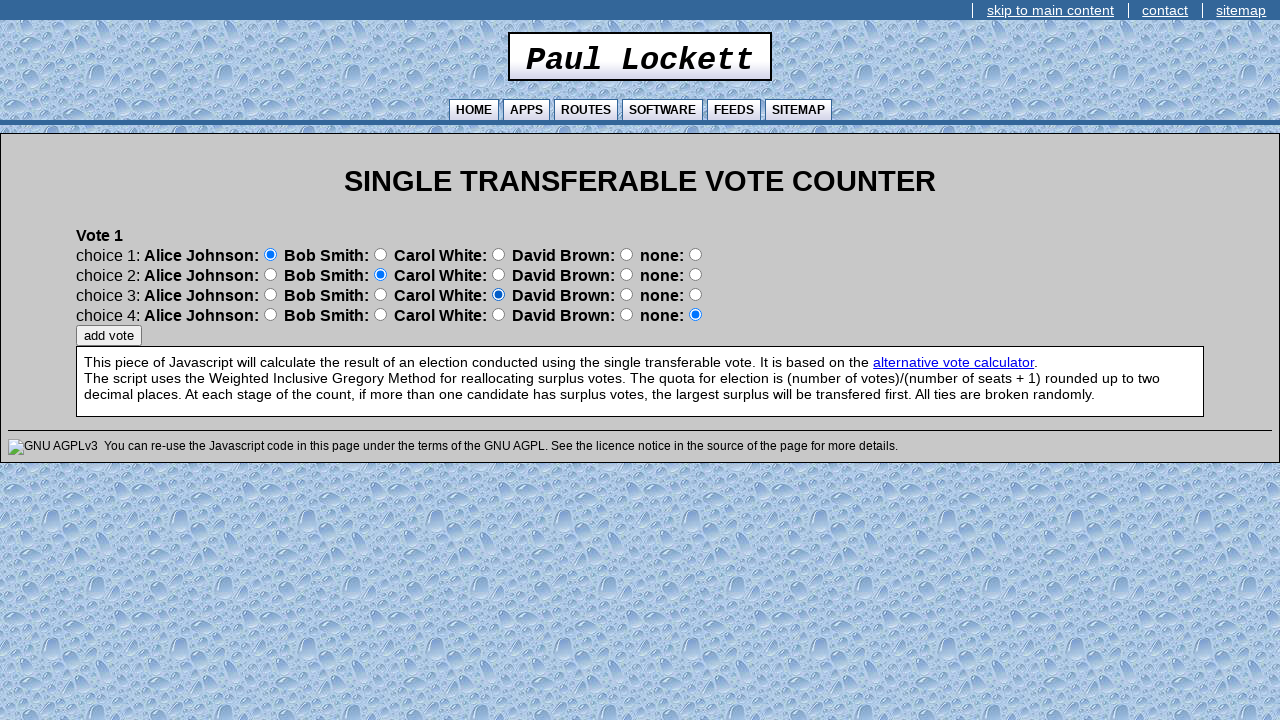

Selected 'David Brown' for position 4 on ballot 1 at (627, 315) on input[value="David Brown"] >> nth=3
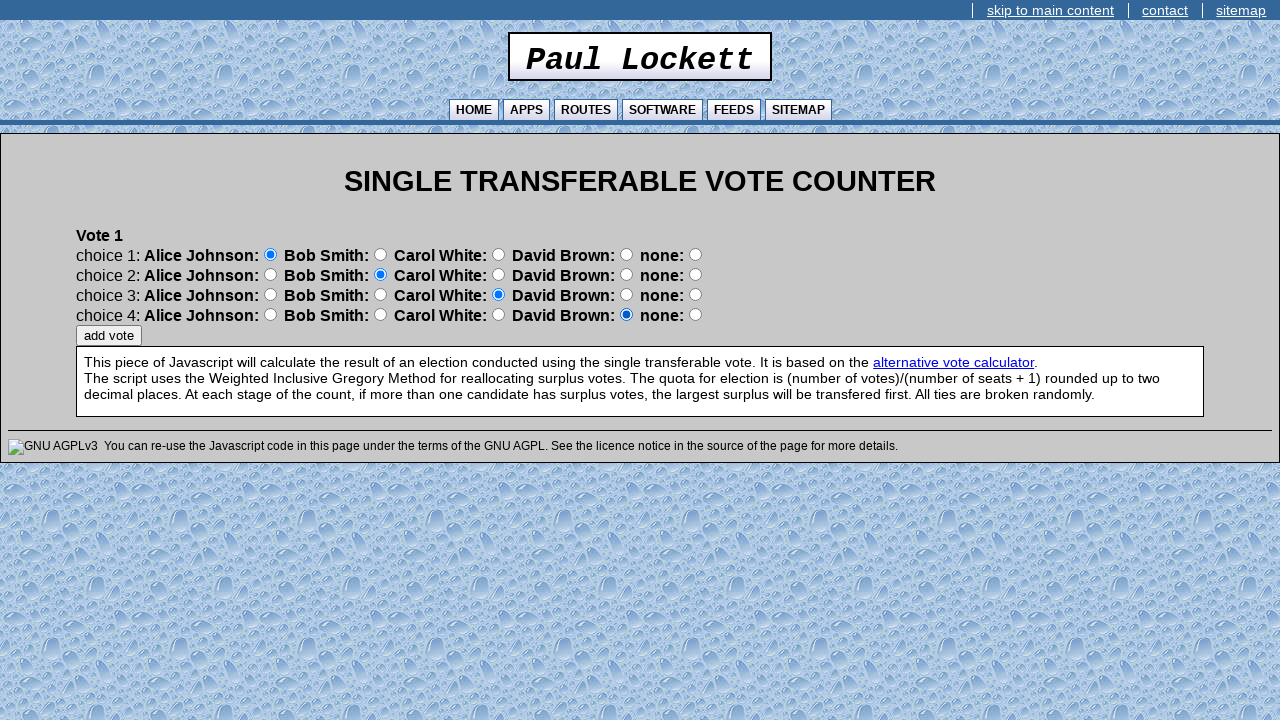

Submitted ballot 1 with preferences at (109, 336) on input[name="button2"]
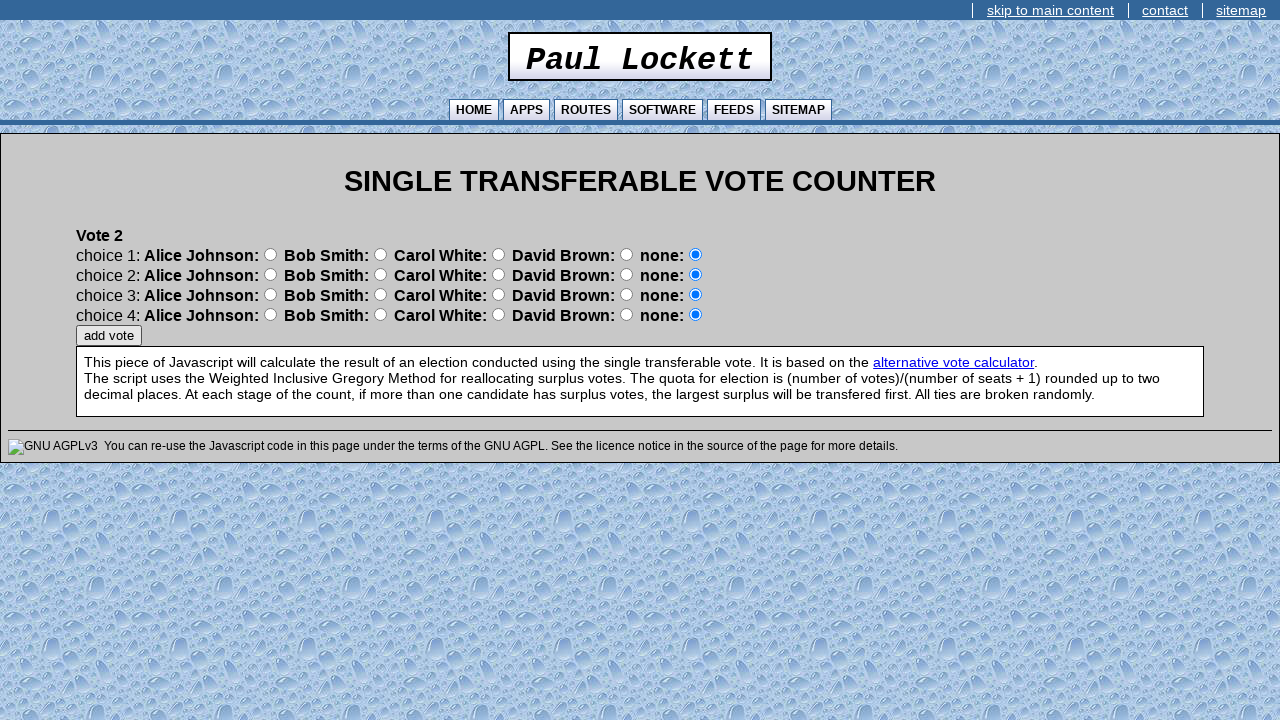

Selected 'Bob Smith' for position 1 on ballot 2 at (381, 255) on input[value="Bob Smith"] >> nth=0
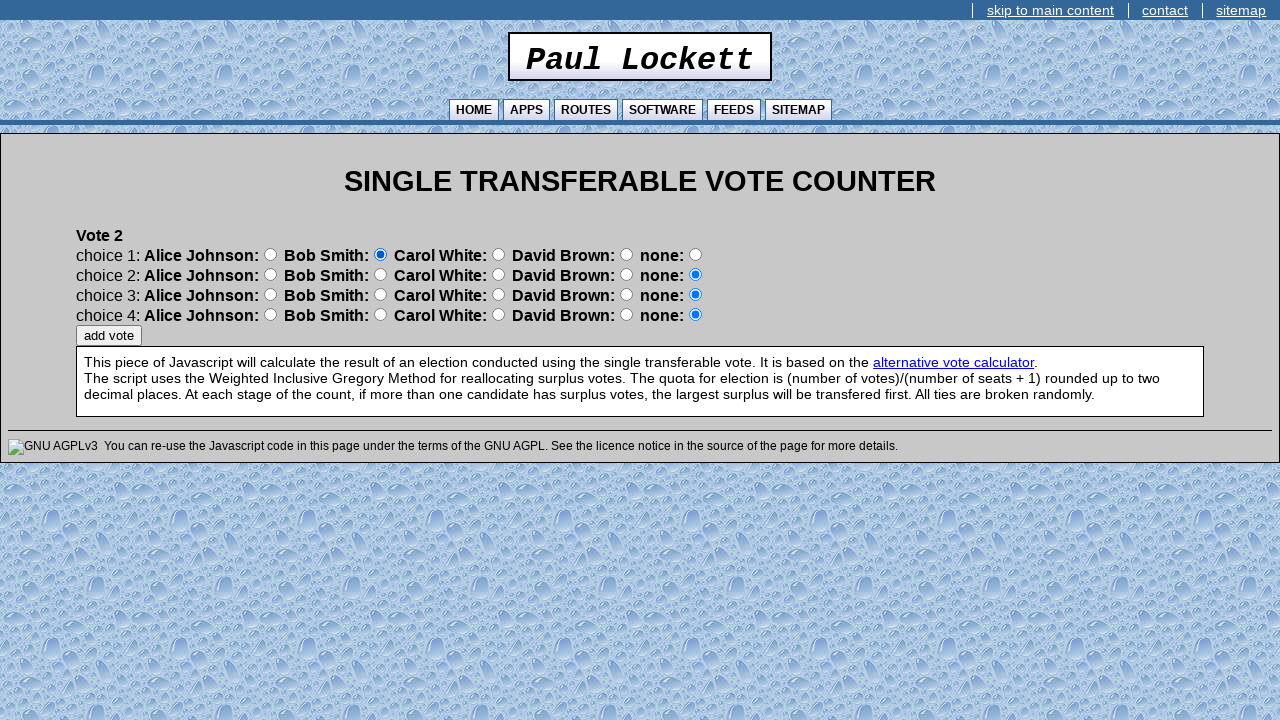

Selected 'Alice Johnson' for position 2 on ballot 2 at (271, 275) on input[value="Alice Johnson"] >> nth=1
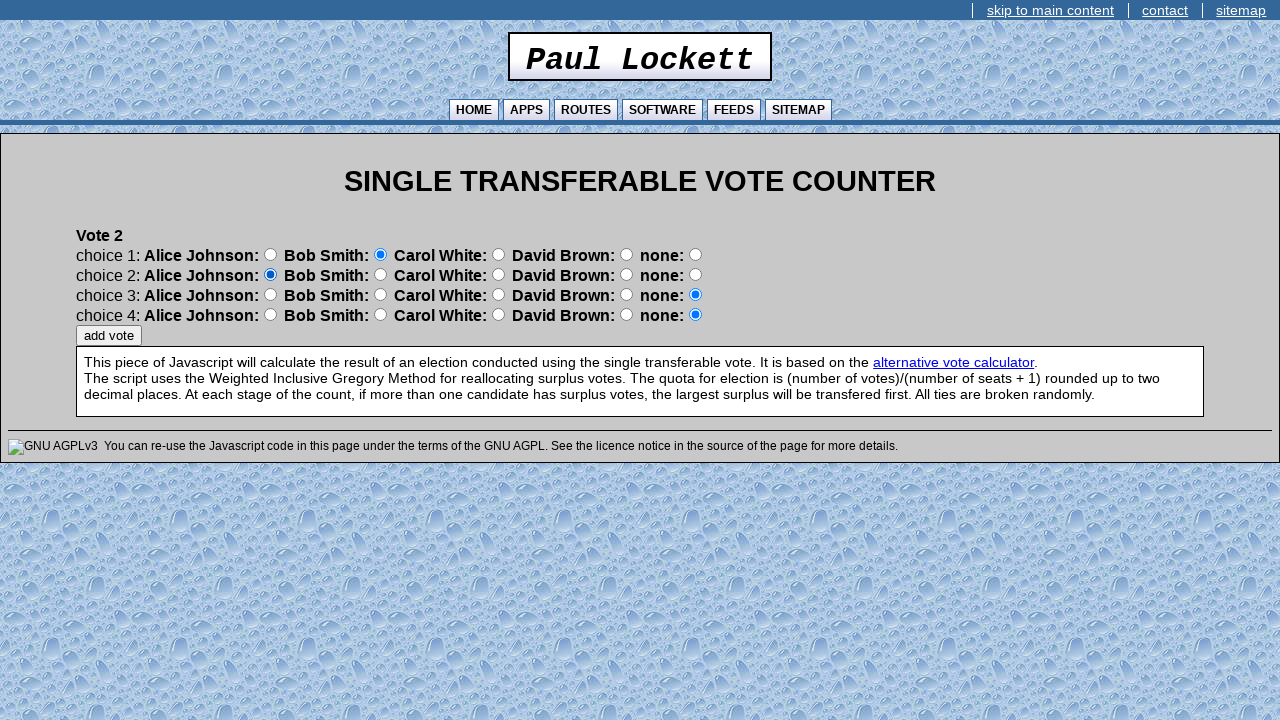

Selected 'David Brown' for position 3 on ballot 2 at (627, 295) on input[value="David Brown"] >> nth=2
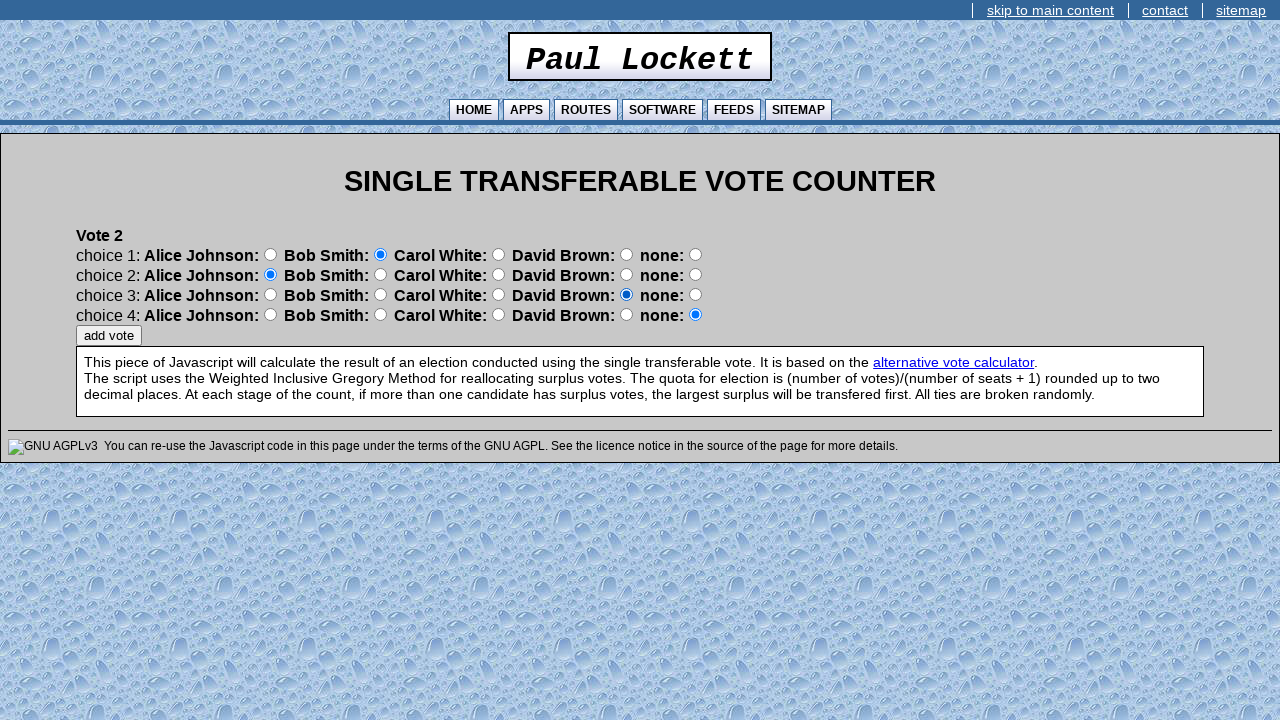

Selected 'Carol White' for position 4 on ballot 2 at (499, 315) on input[value="Carol White"] >> nth=3
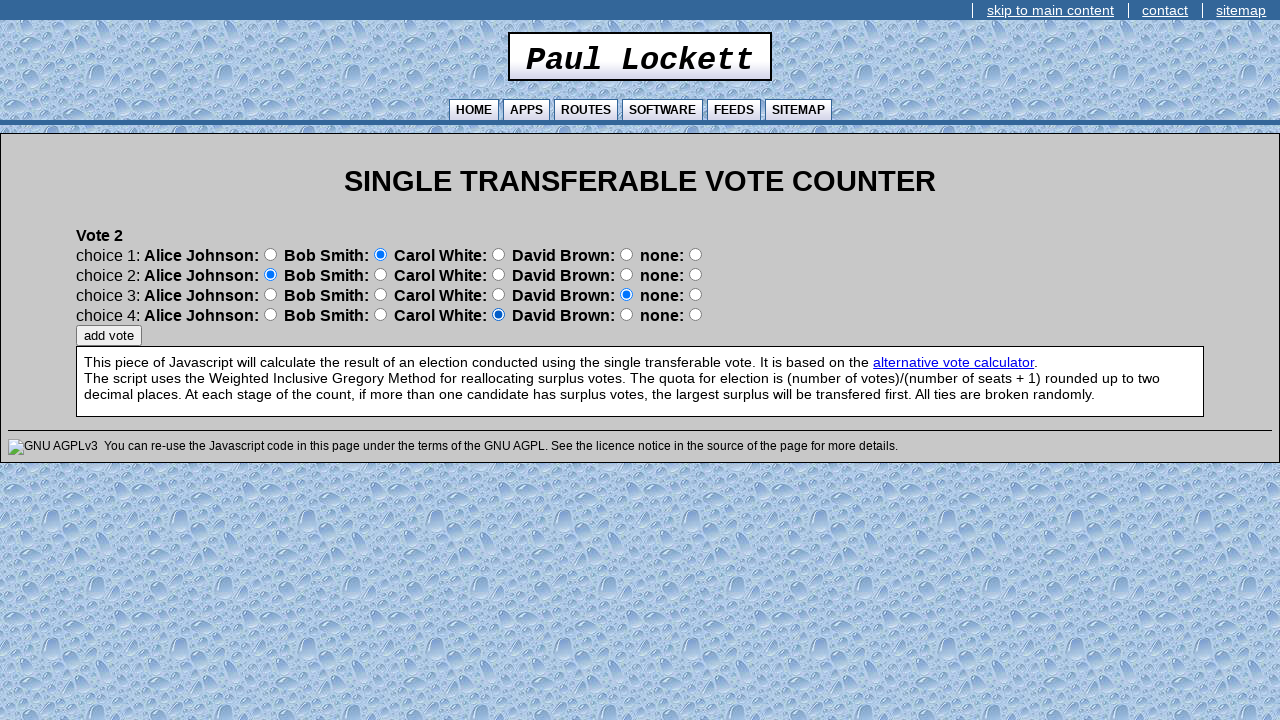

Submitted ballot 2 with preferences at (109, 336) on input[name="button2"]
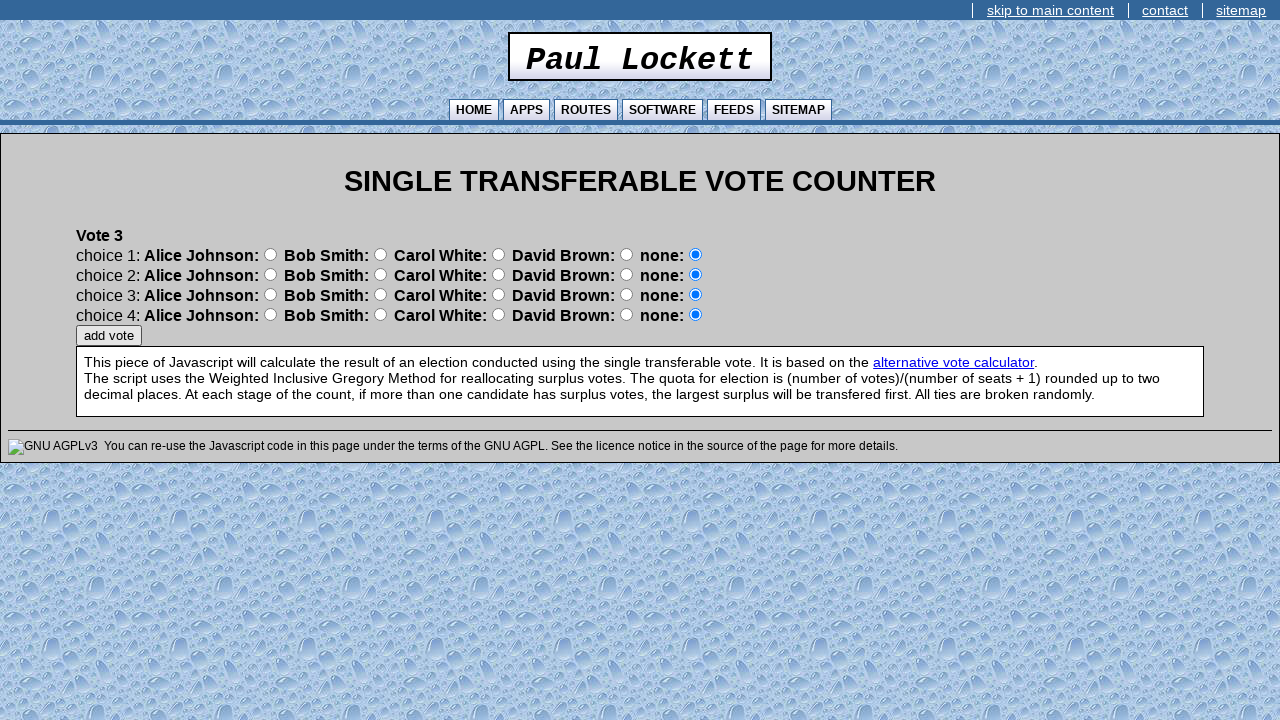

Selected 'Carol White' for position 1 on ballot 3 at (499, 255) on input[value="Carol White"] >> nth=0
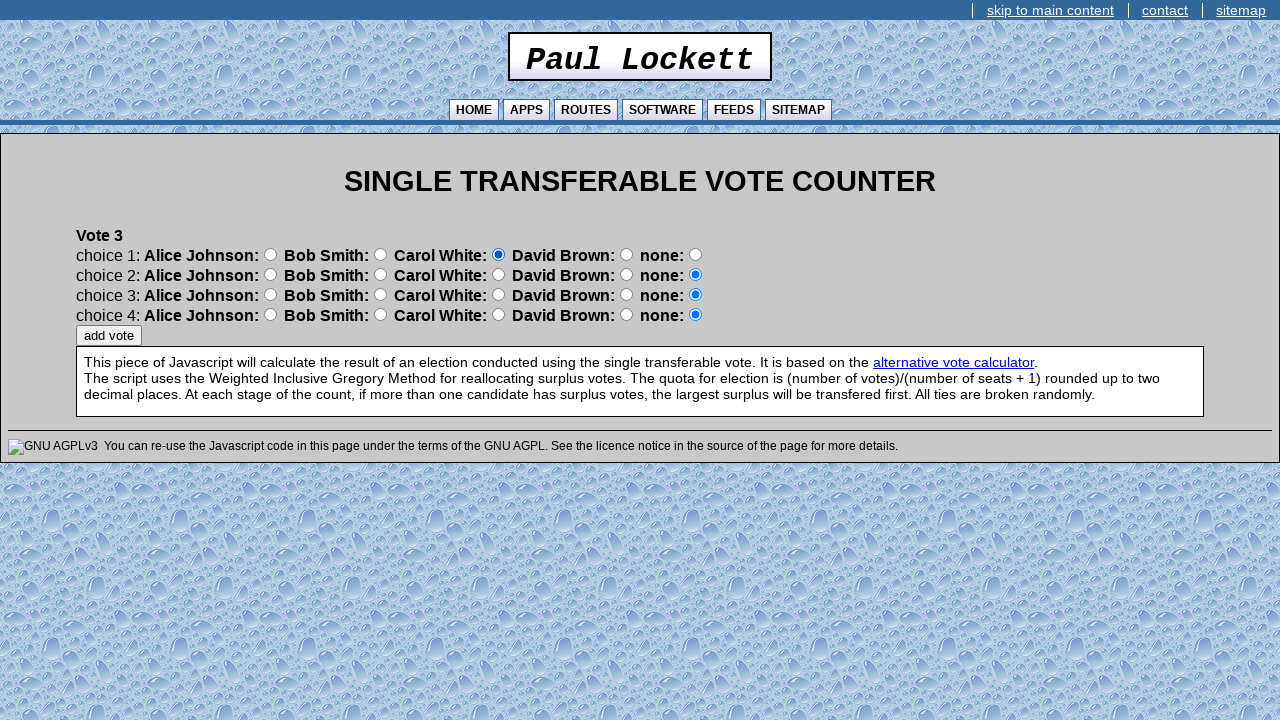

Selected 'David Brown' for position 2 on ballot 3 at (627, 275) on input[value="David Brown"] >> nth=1
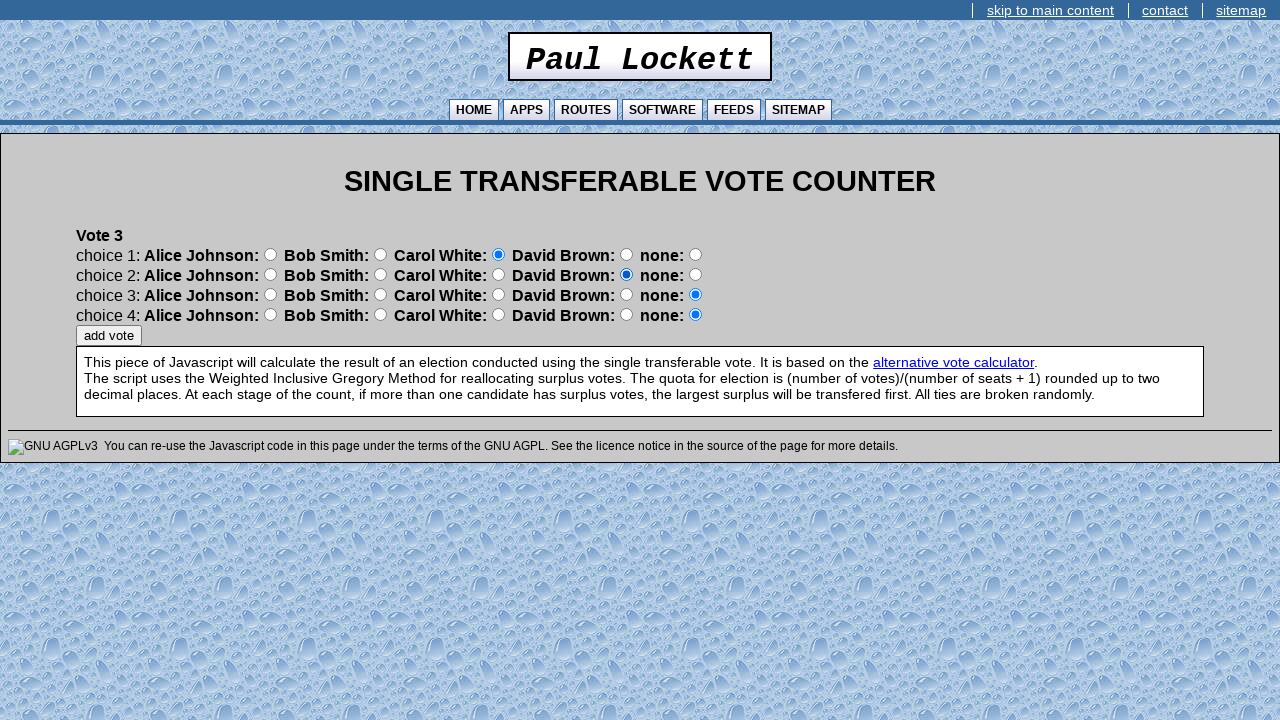

Selected 'Alice Johnson' for position 3 on ballot 3 at (271, 295) on input[value="Alice Johnson"] >> nth=2
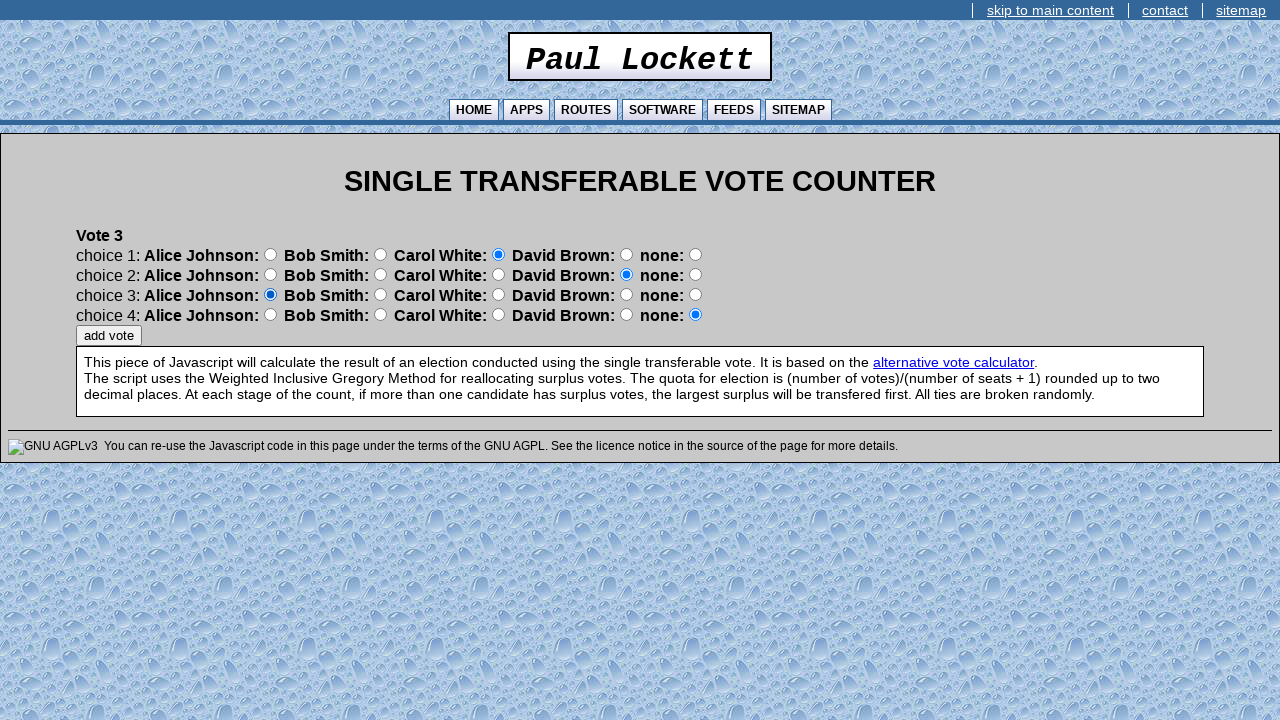

Selected 'Bob Smith' for position 4 on ballot 3 at (381, 315) on input[value="Bob Smith"] >> nth=3
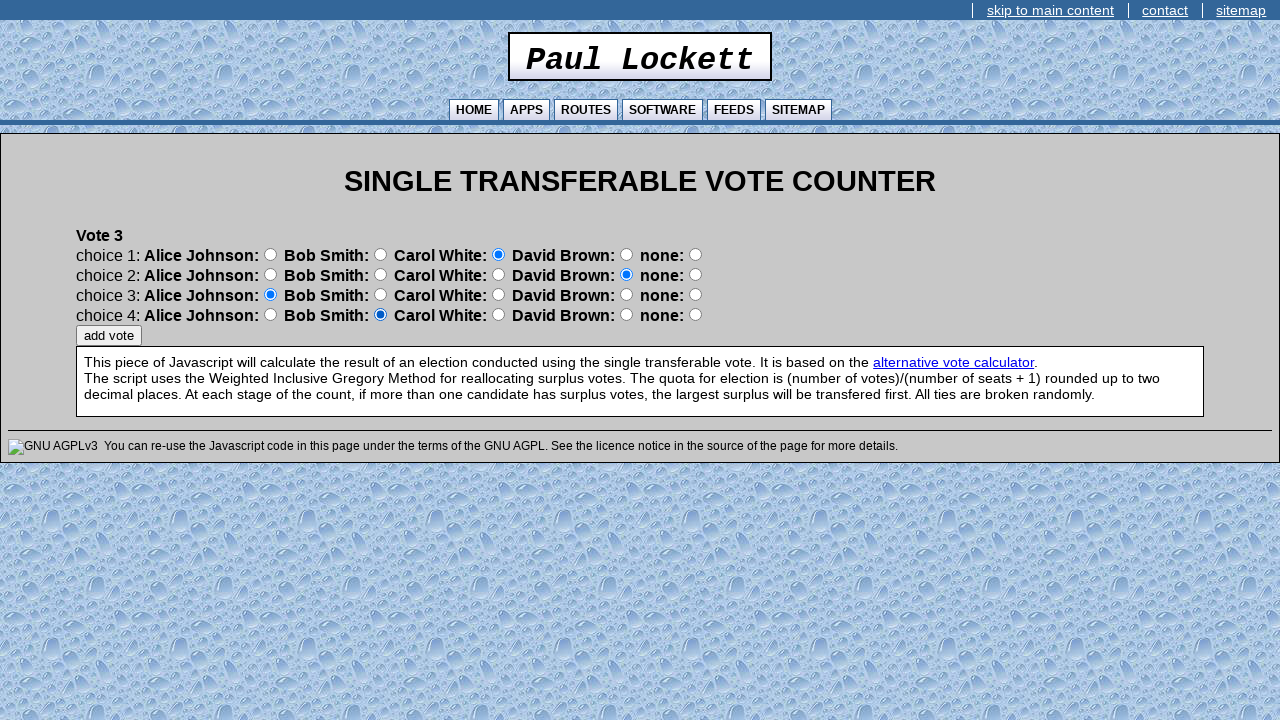

Submitted ballot 3 with preferences at (109, 336) on input[name="button2"]
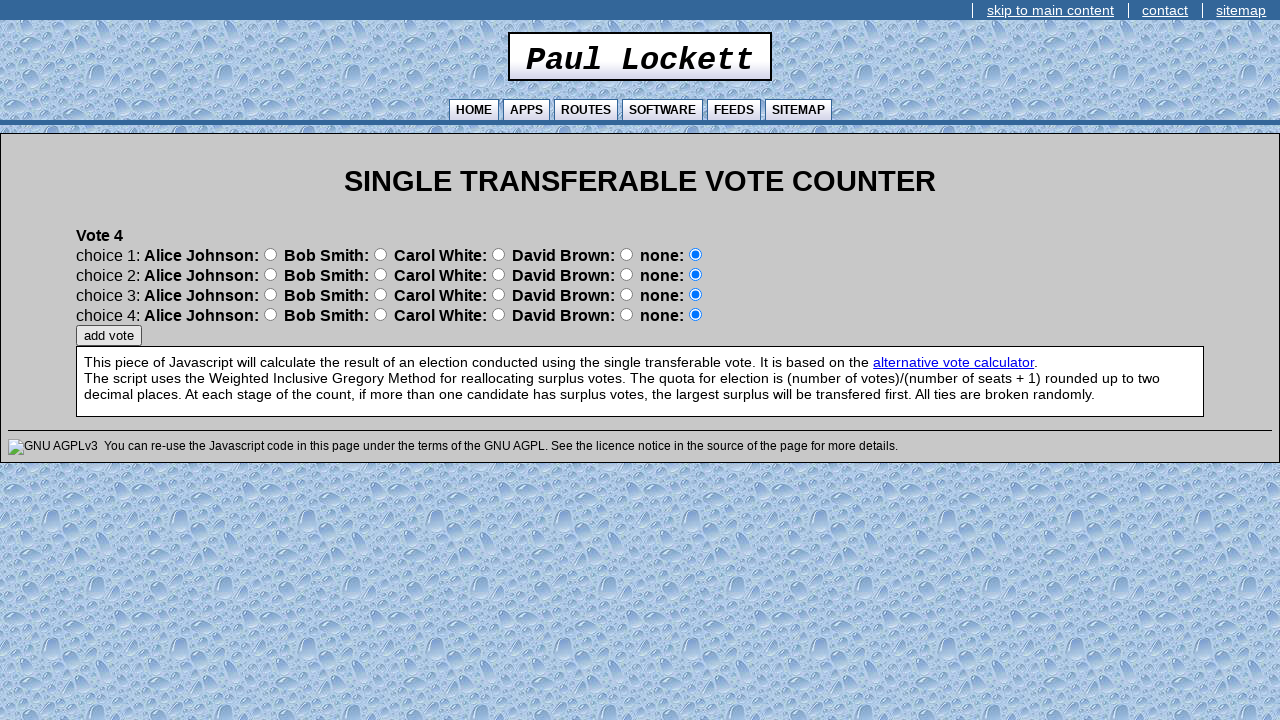

Selected 'David Brown' for position 1 on ballot 4 at (627, 255) on input[value="David Brown"] >> nth=0
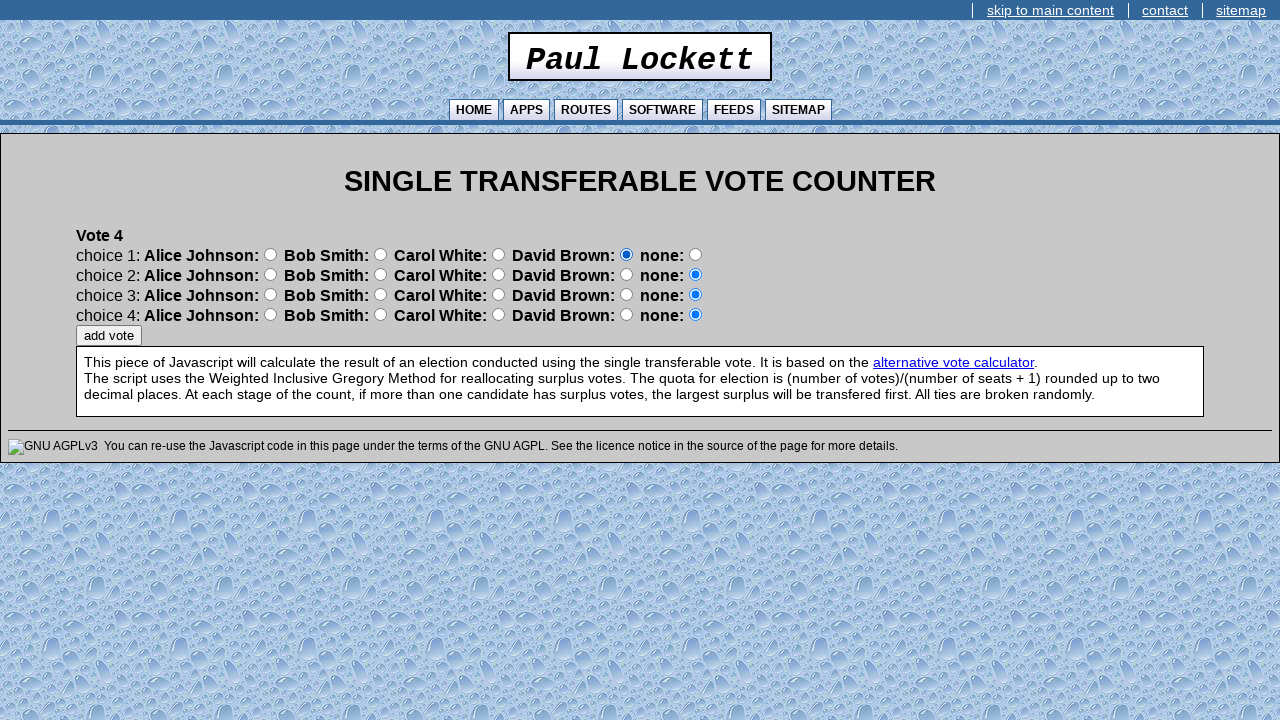

Selected 'Carol White' for position 2 on ballot 4 at (499, 275) on input[value="Carol White"] >> nth=1
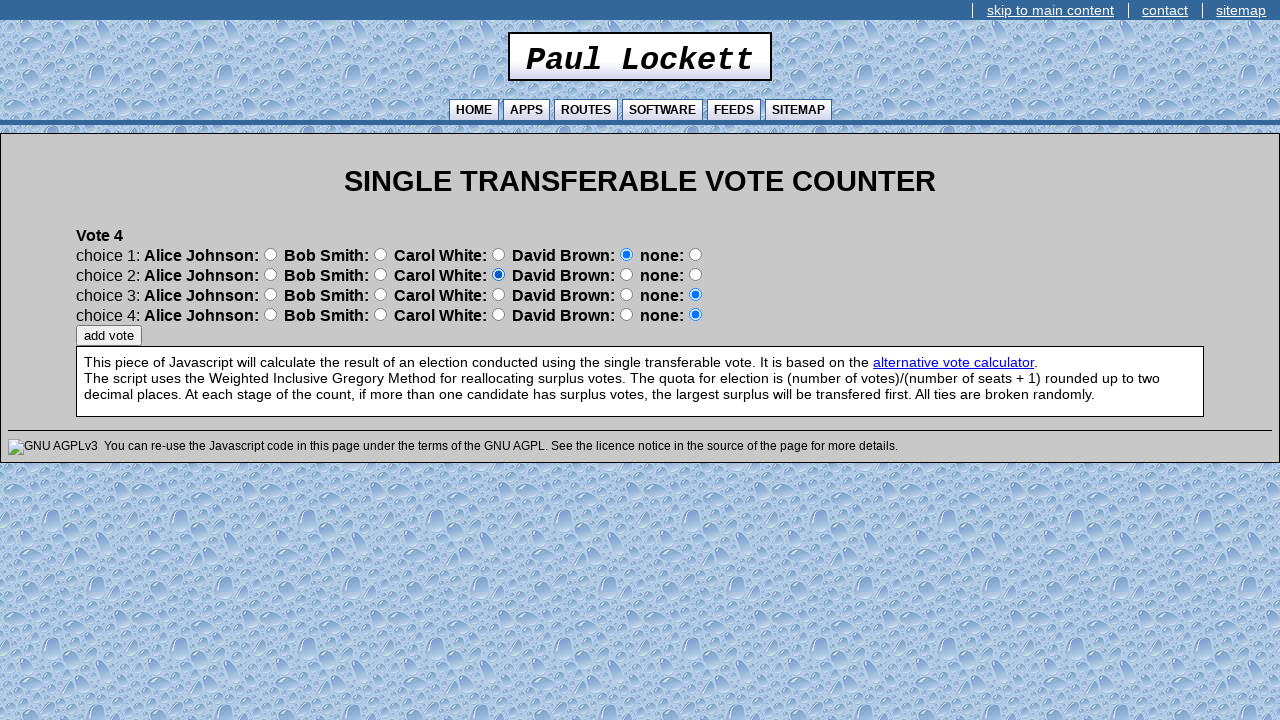

Selected 'Bob Smith' for position 3 on ballot 4 at (381, 295) on input[value="Bob Smith"] >> nth=2
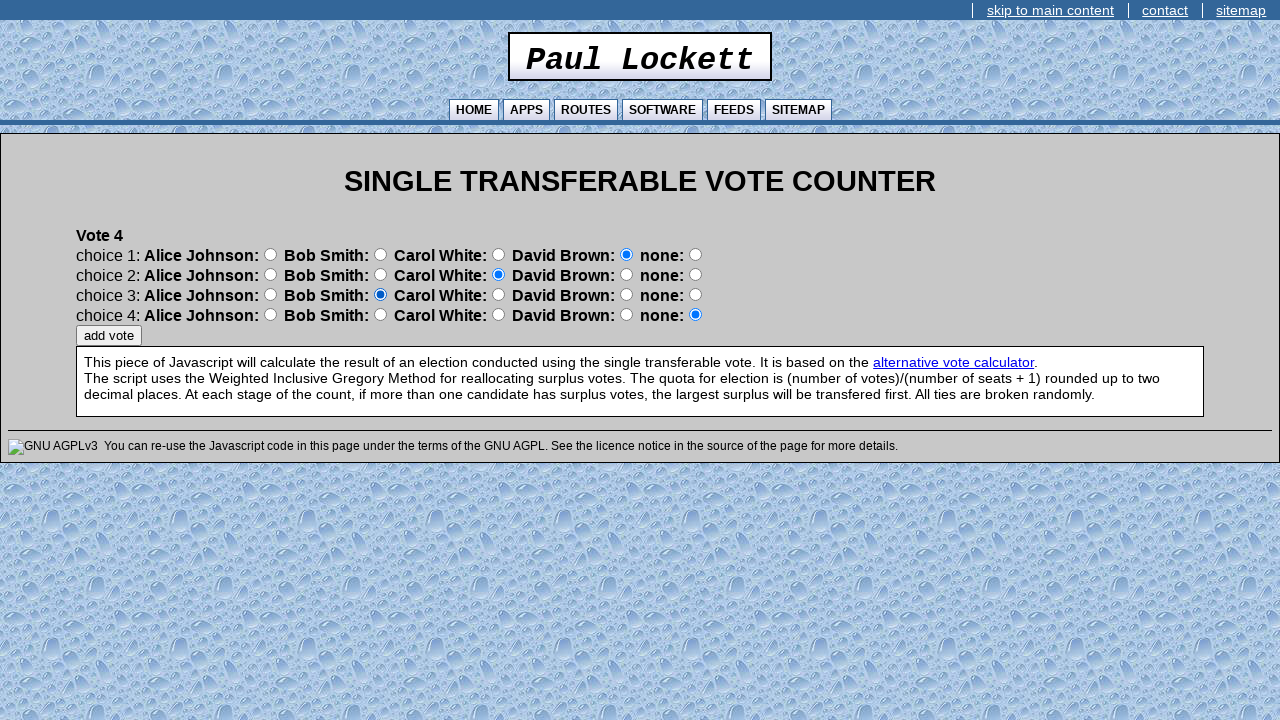

Selected 'Alice Johnson' for position 4 on ballot 4 at (271, 315) on input[value="Alice Johnson"] >> nth=3
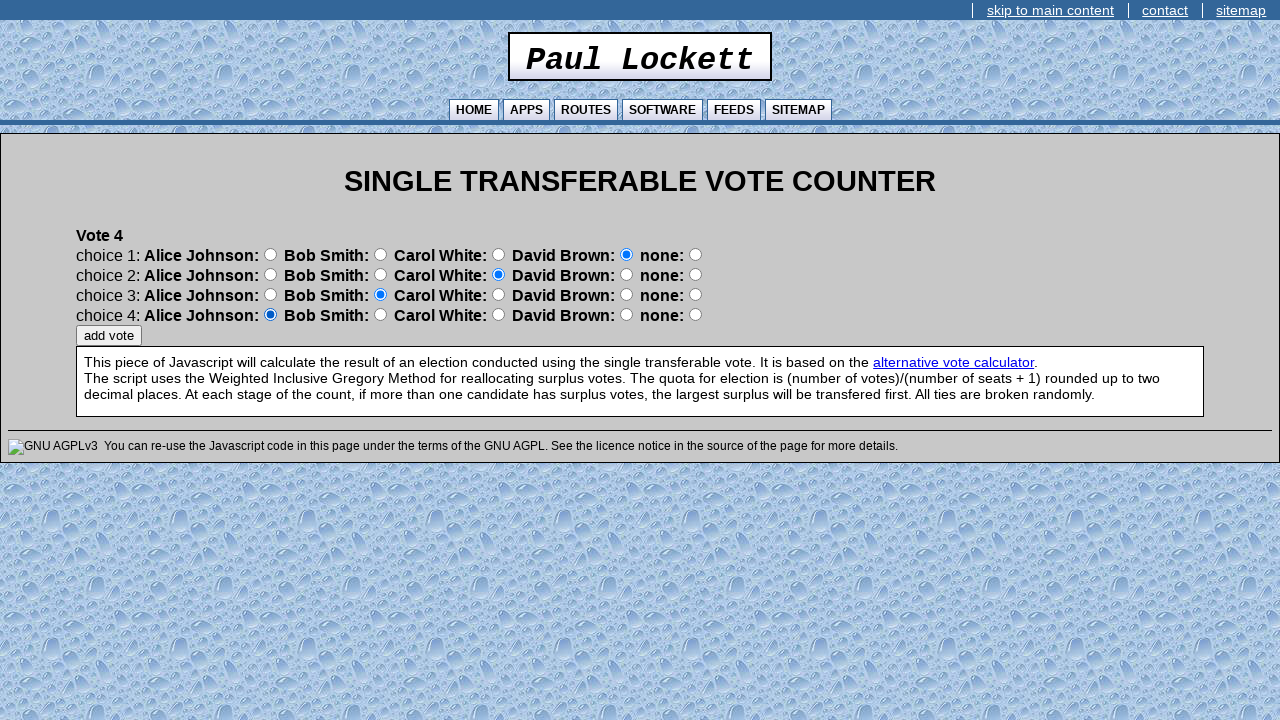

Submitted ballot 4 with preferences at (109, 336) on input[name="button2"]
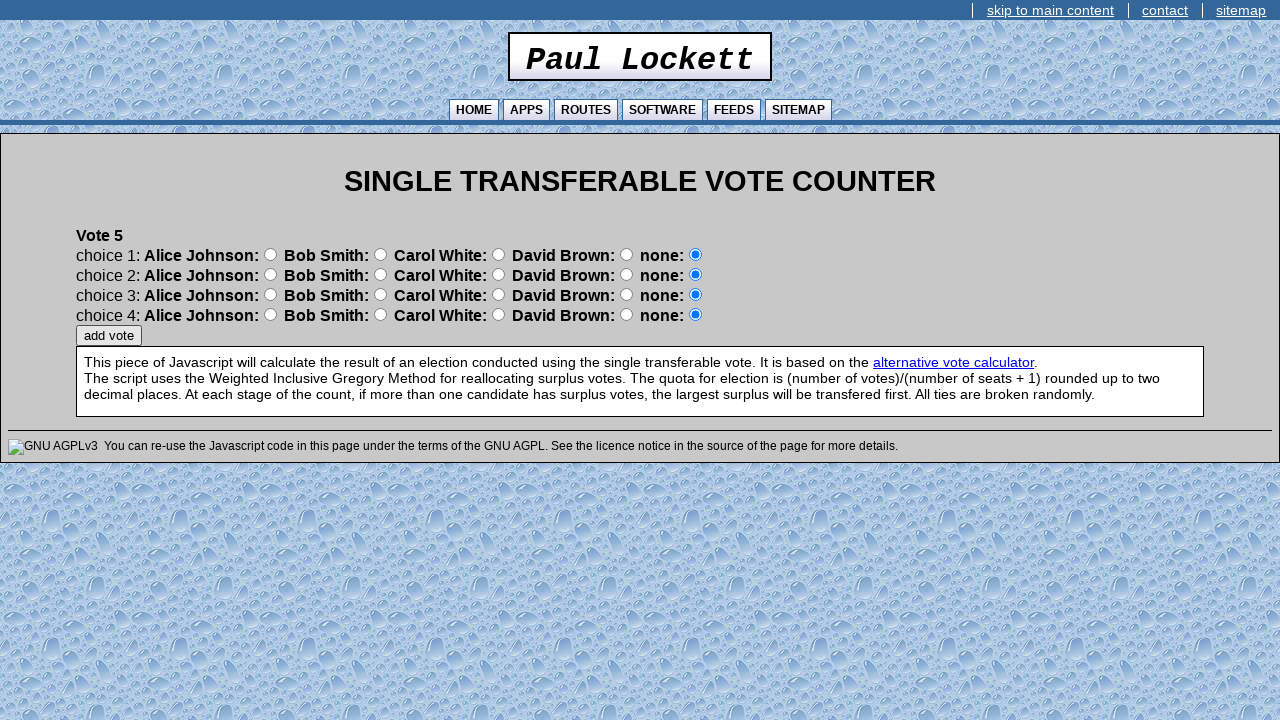

Selected 'Alice Johnson' for position 1 on ballot 5 at (271, 255) on input[value="Alice Johnson"] >> nth=0
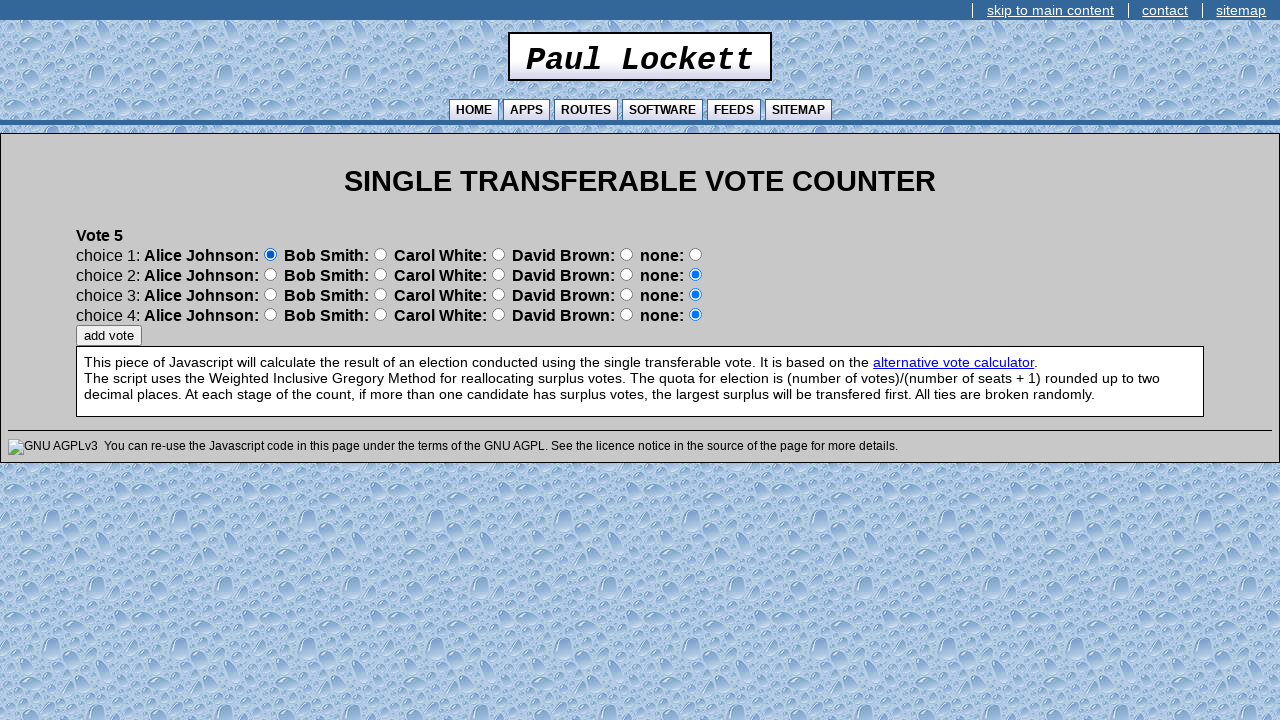

Selected 'Carol White' for position 2 on ballot 5 at (499, 275) on input[value="Carol White"] >> nth=1
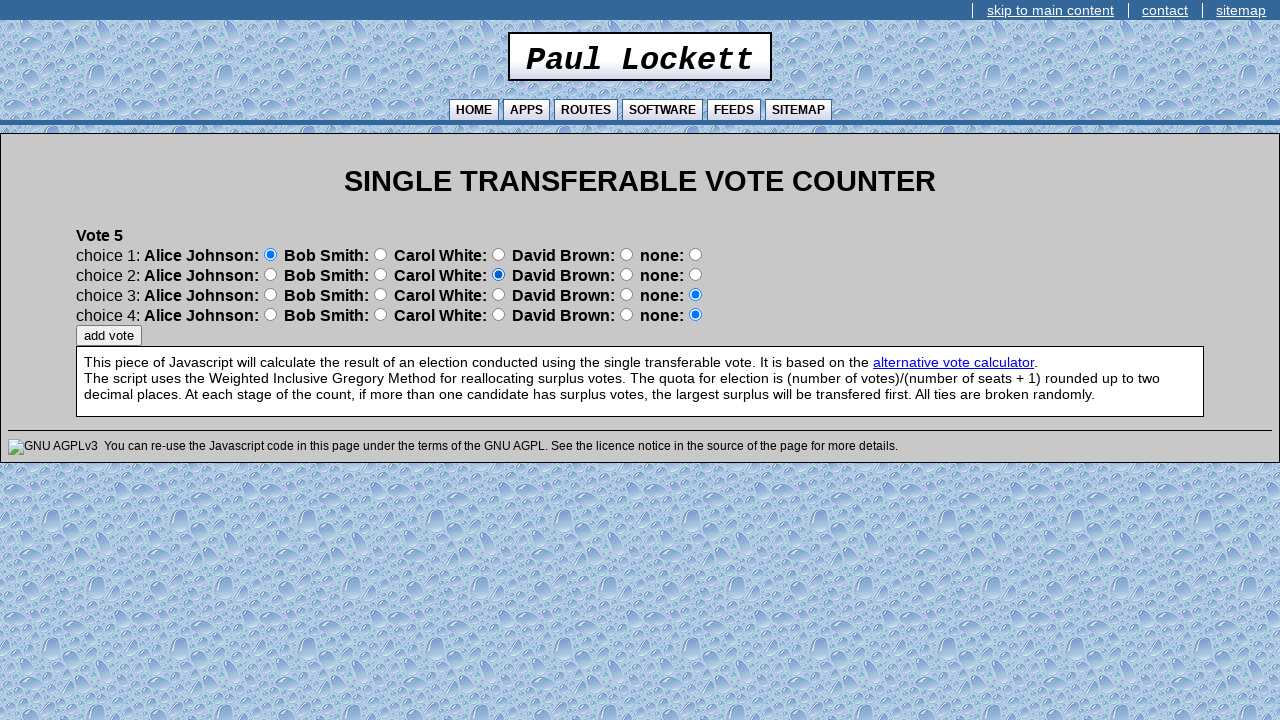

Selected 'none' for position 3 on ballot 5 at (696, 295) on input[value="none"] >> nth=2
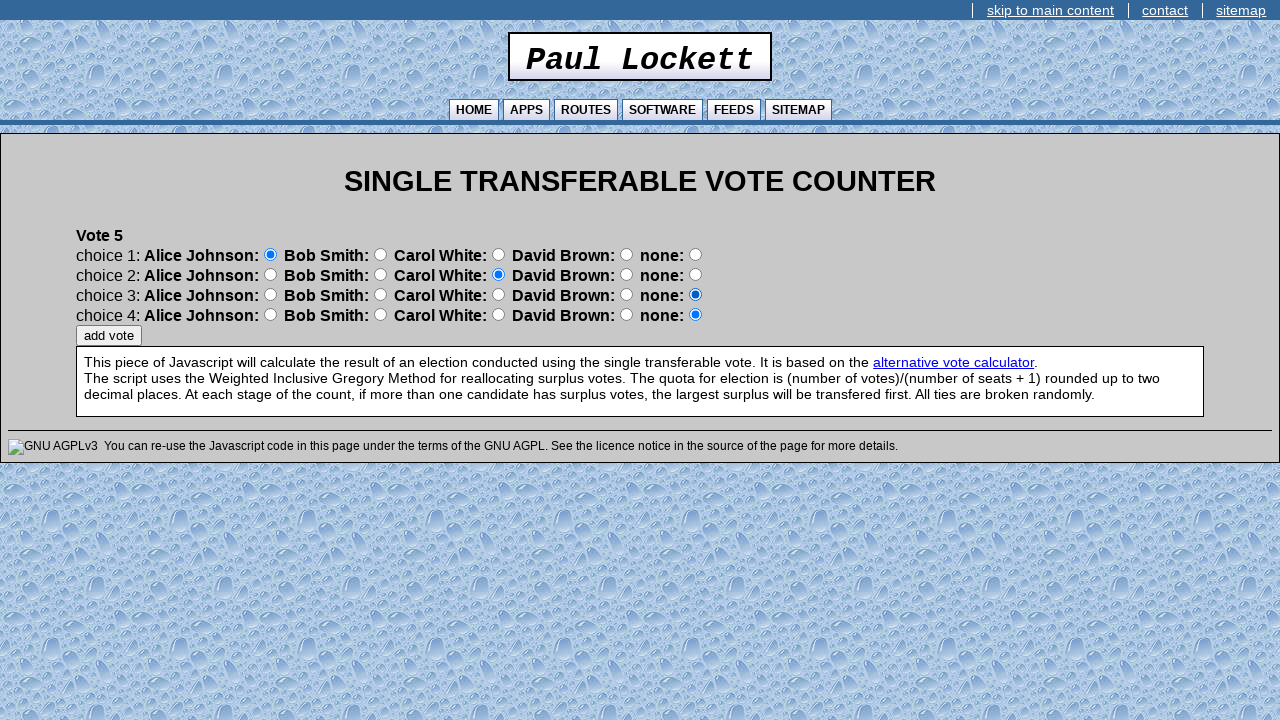

Selected 'none' for position 4 on ballot 5 at (696, 315) on input[value="none"] >> nth=3
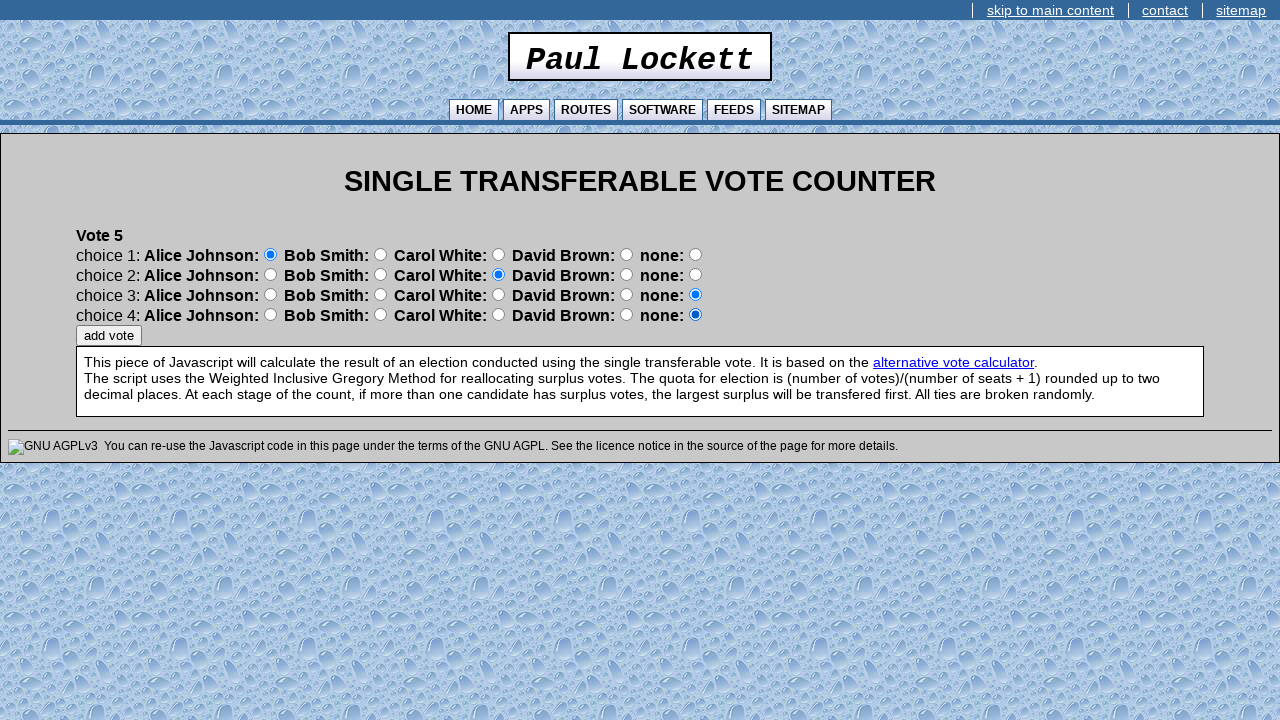

Submitted ballot 5 with preferences at (109, 336) on input[name="button2"]
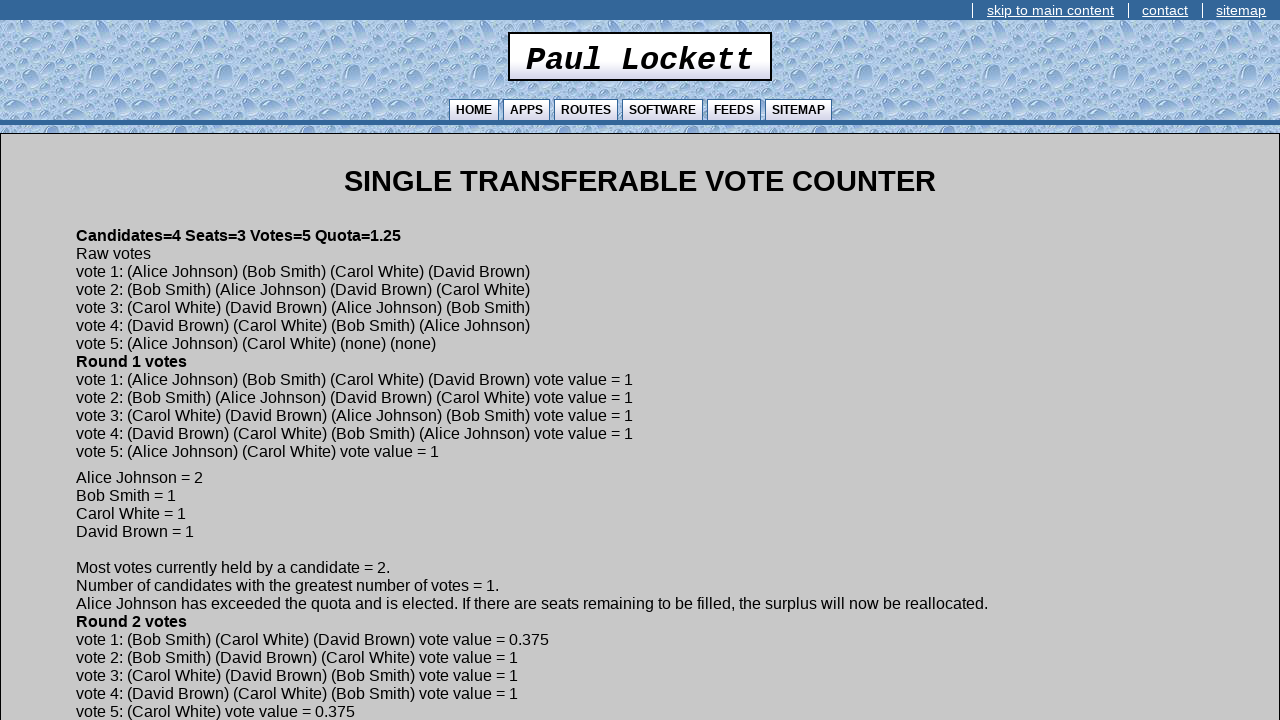

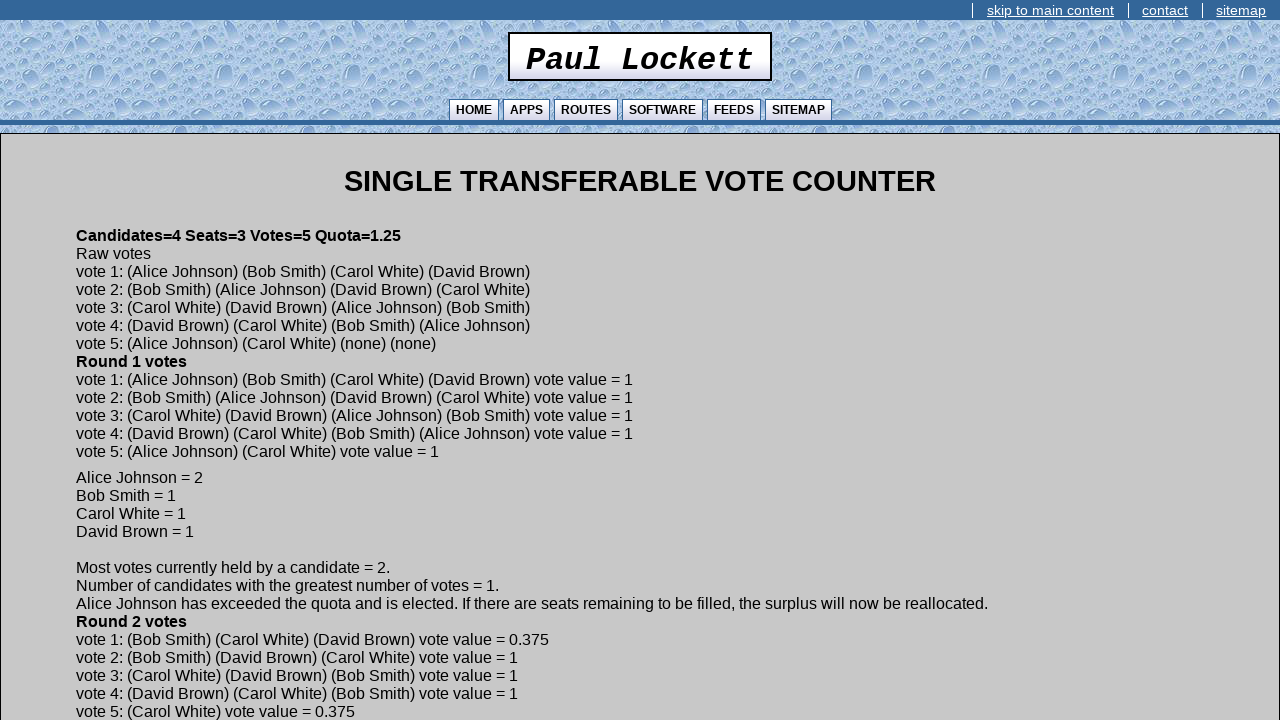